Automates adding multiple vegetables to a shopping cart by searching for specific product names and clicking their add to cart buttons

Starting URL: https://rahulshettyacademy.com/seleniumPractise/

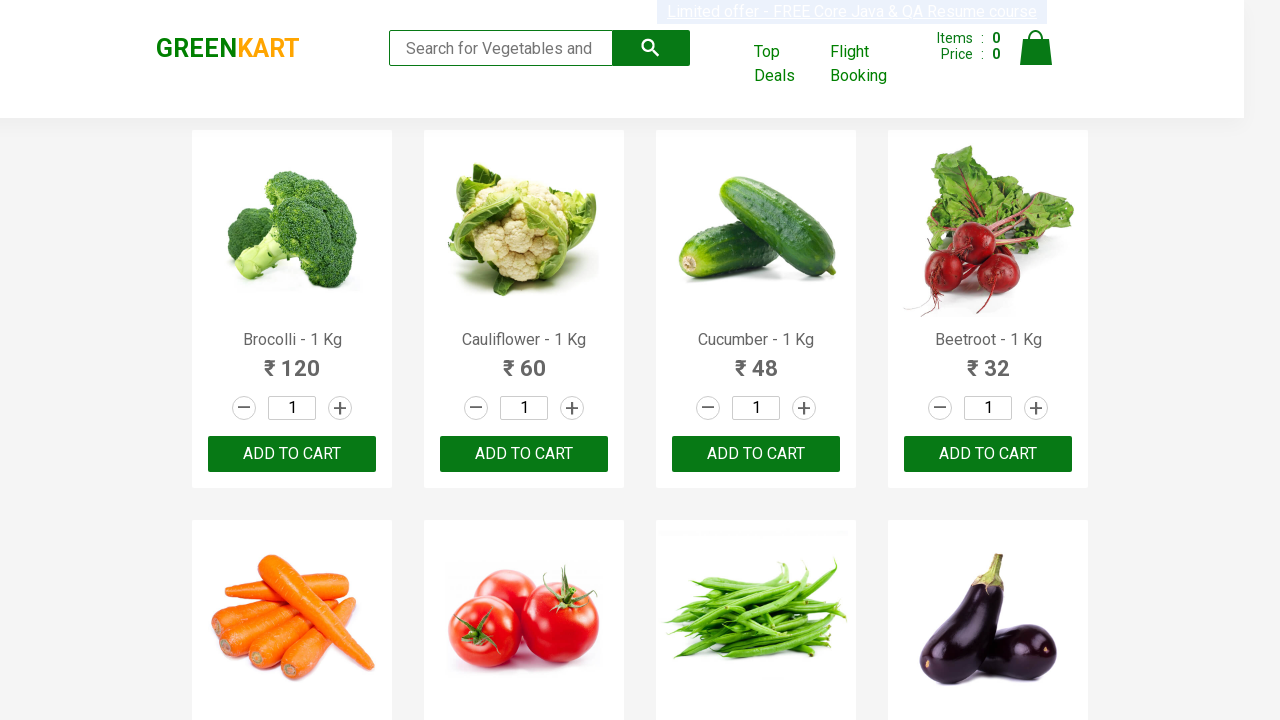

Retrieved all product name elements from the page
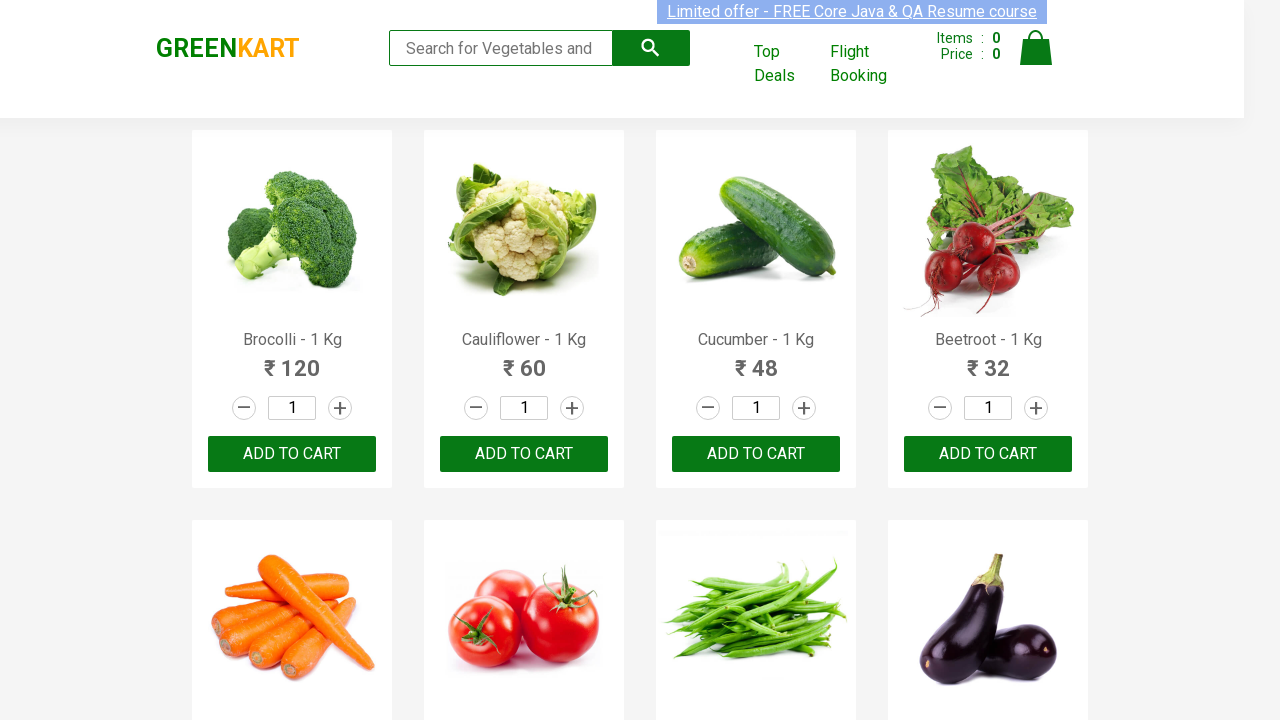

Retrieved text content from product at index 0
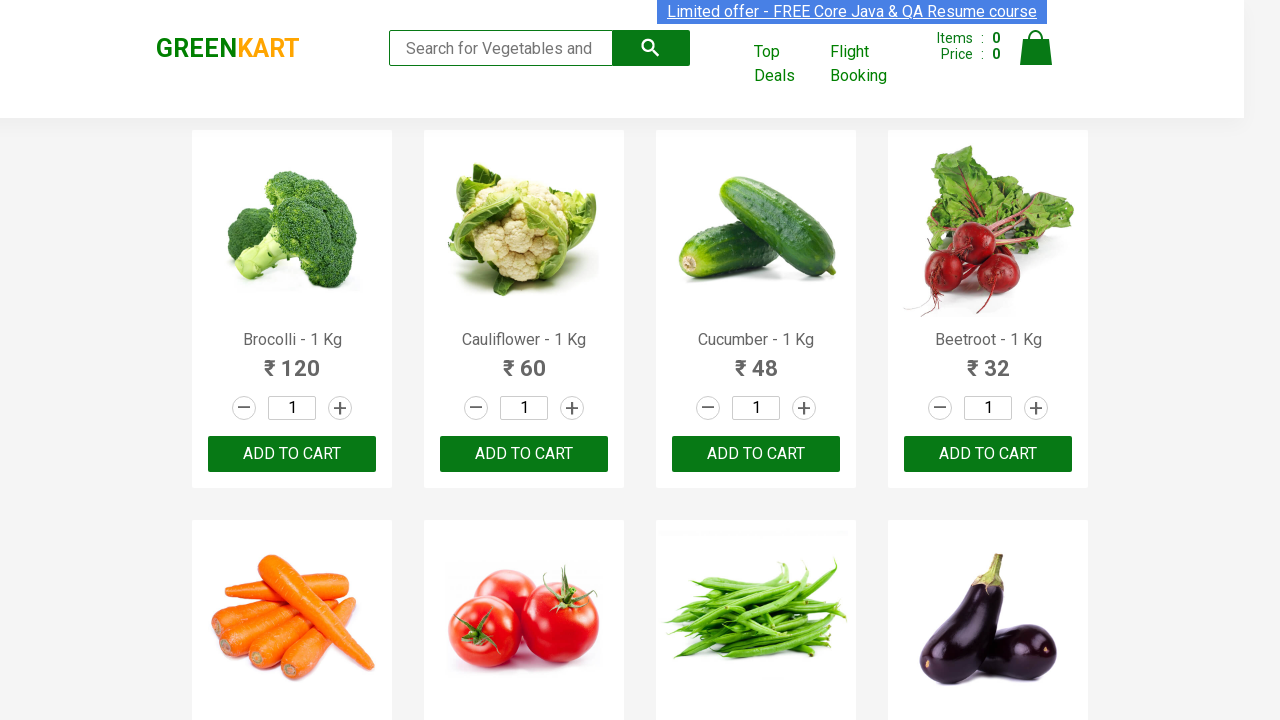

Extracted and formatted product name: 'Brocolli'
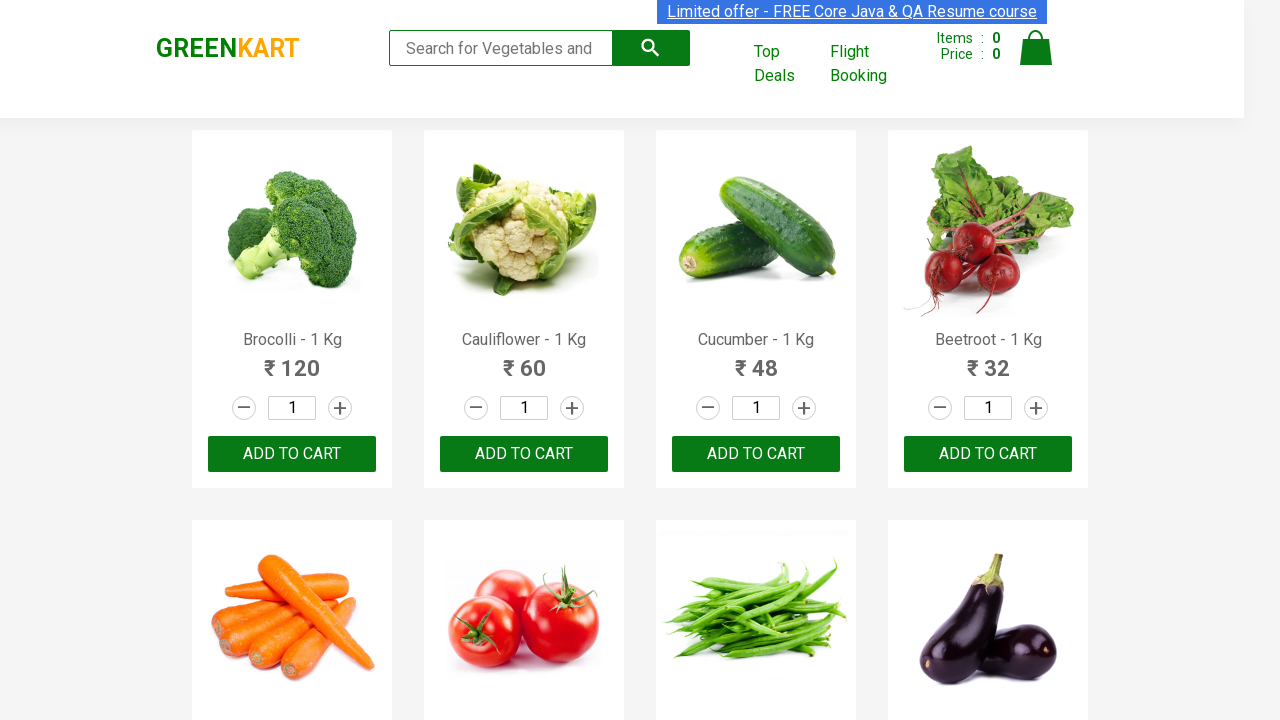

Found matching vegetable 'Brocolli' in the list (total added: 1)
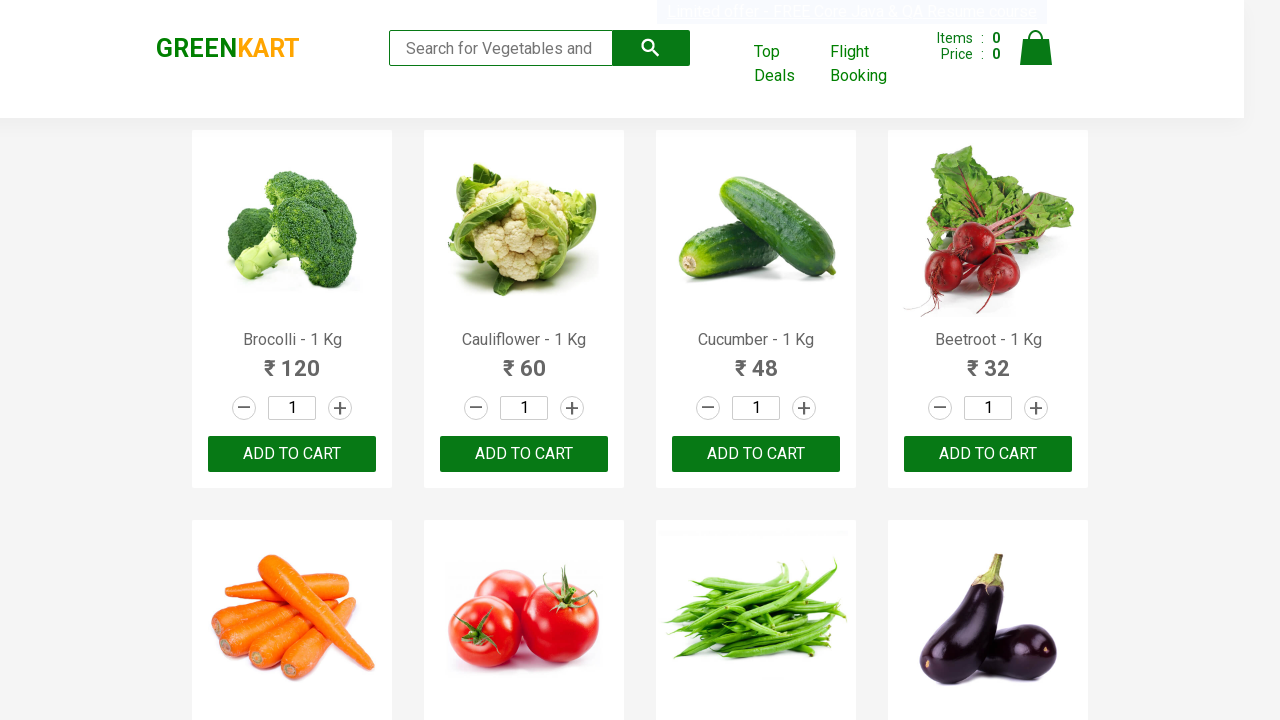

Clicked add to cart button for 'Brocolli' at (292, 454) on xpath=//div[@class='product-action']/button >> nth=0
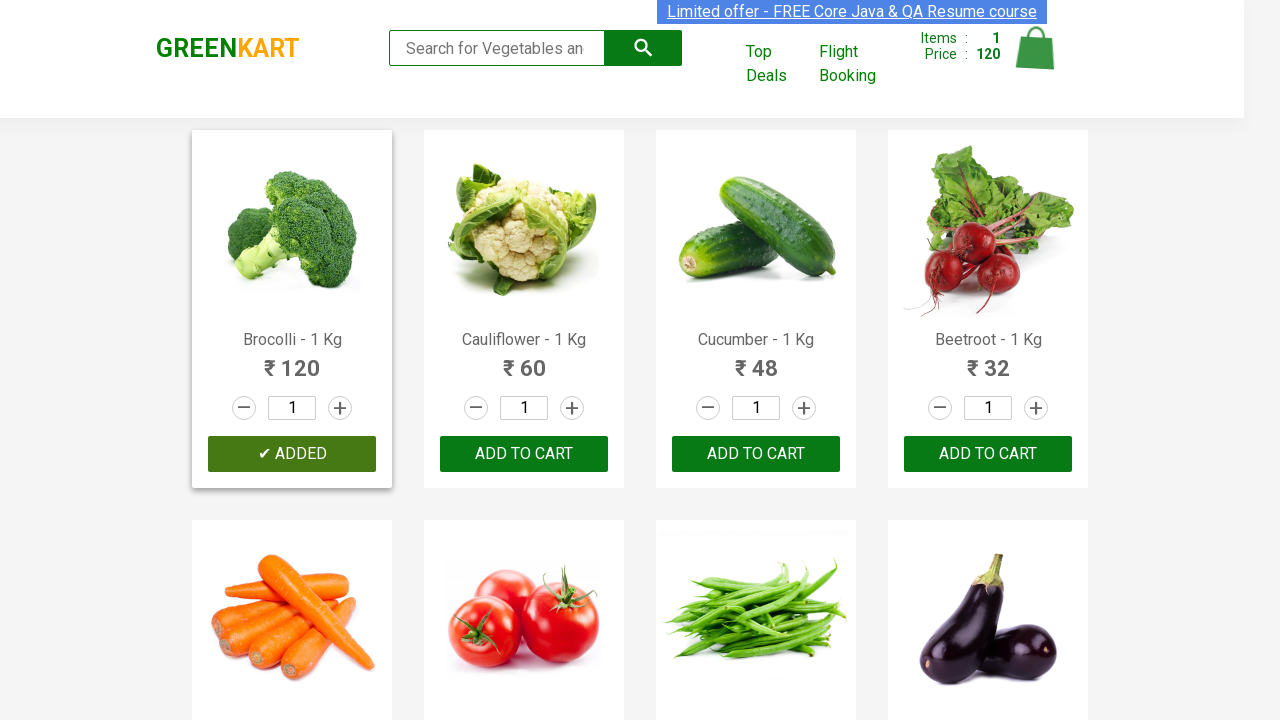

Retrieved text content from product at index 1
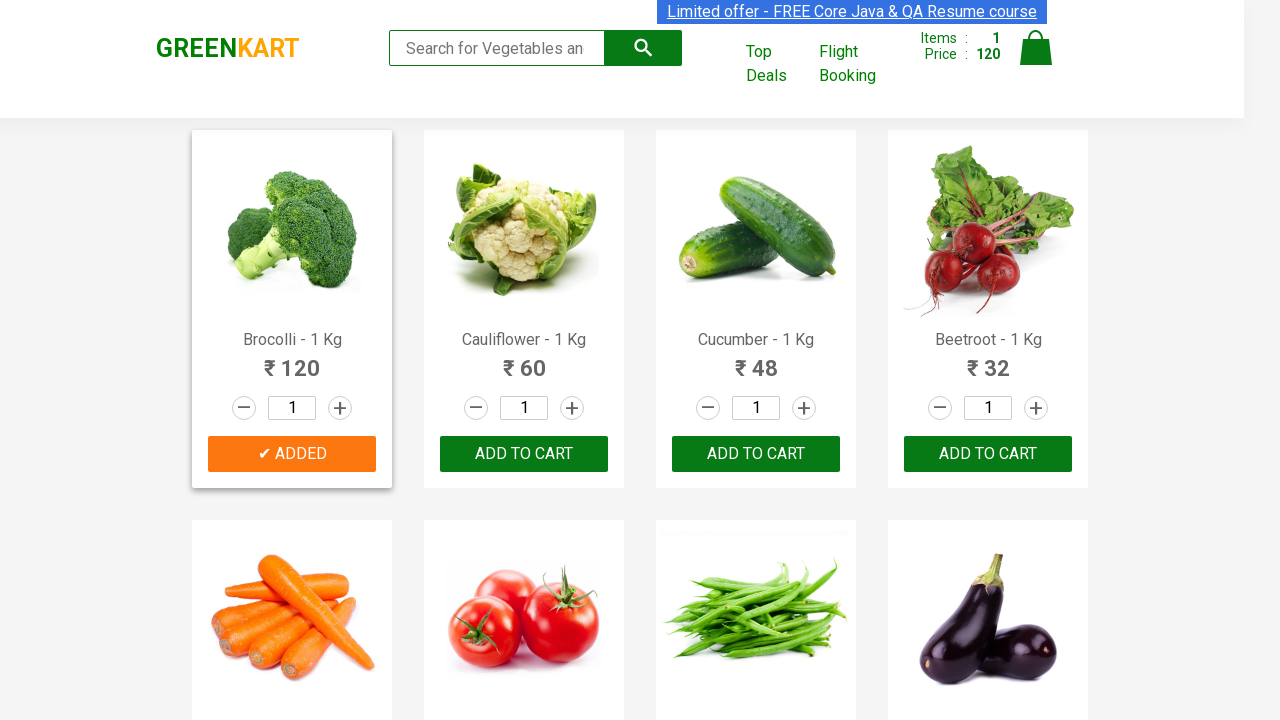

Extracted and formatted product name: 'Cauliflower'
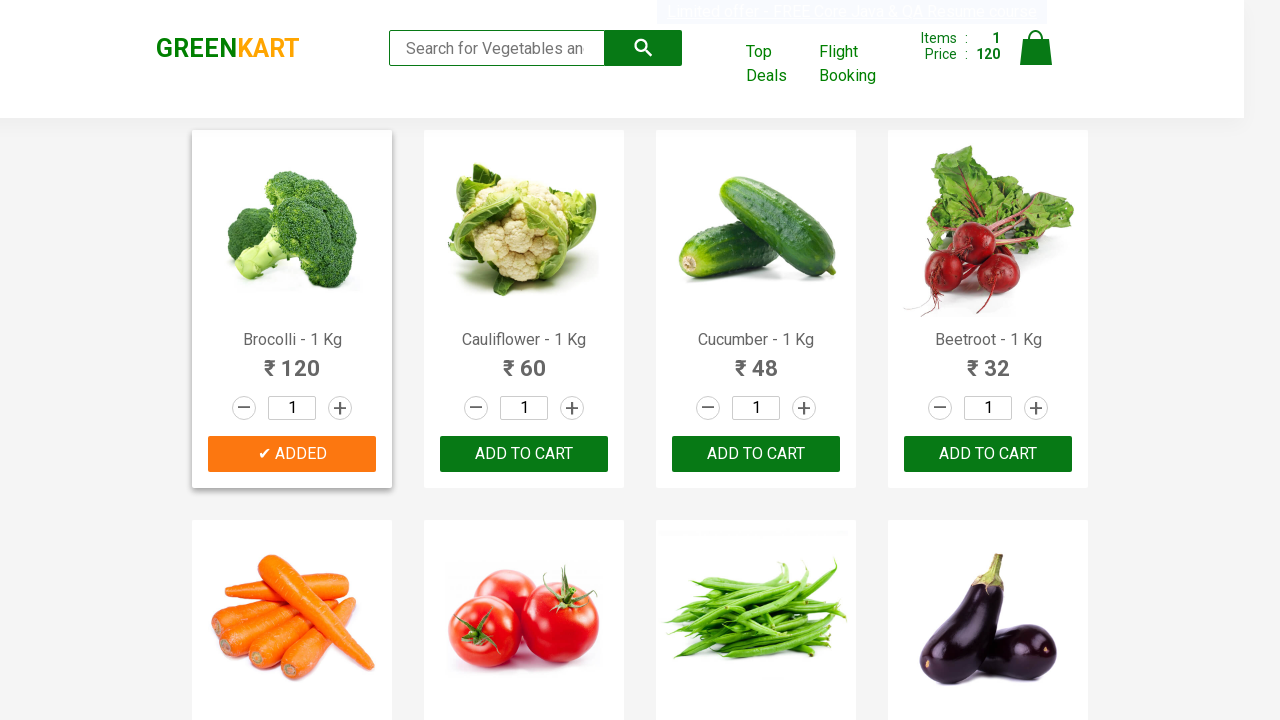

Retrieved text content from product at index 2
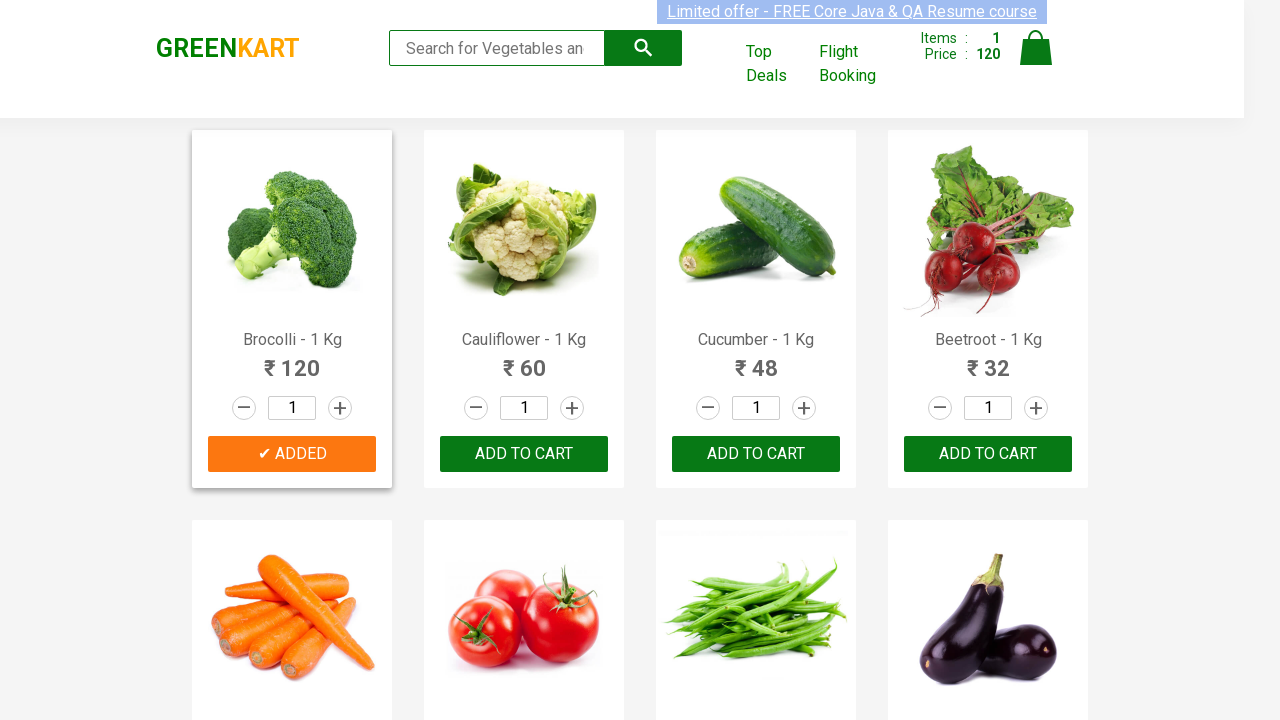

Extracted and formatted product name: 'Cucumber'
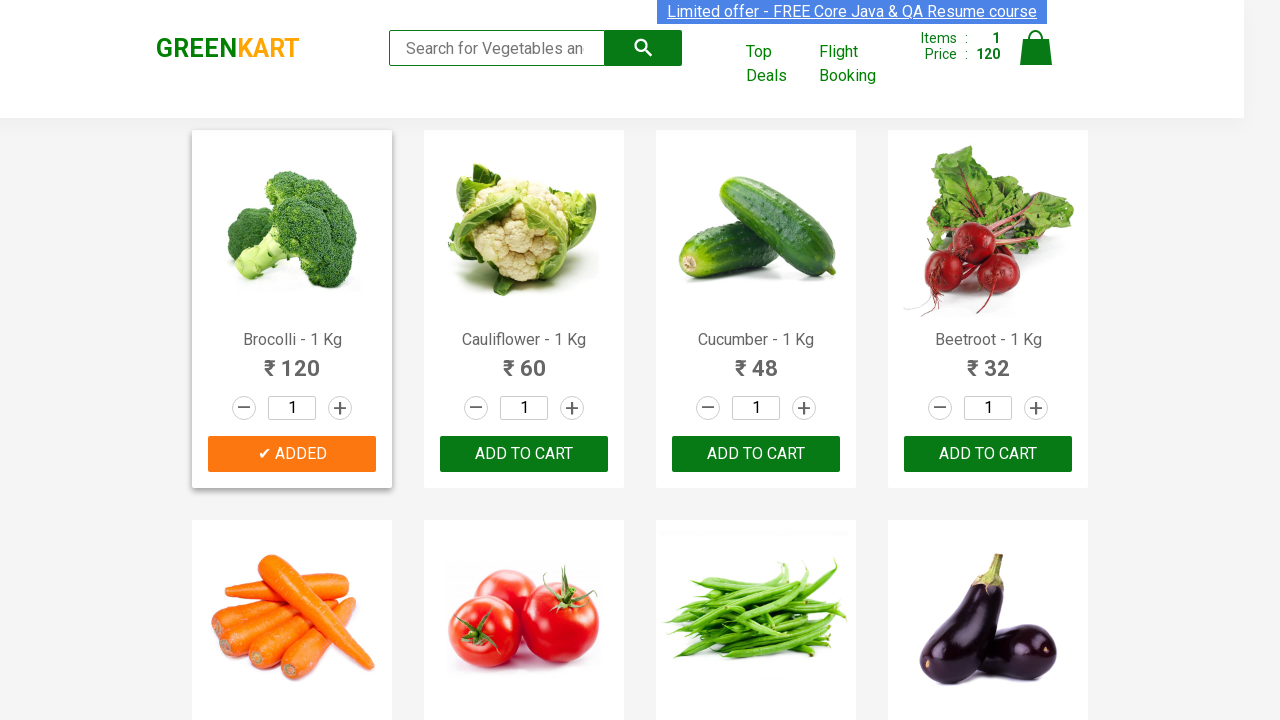

Found matching vegetable 'Cucumber' in the list (total added: 2)
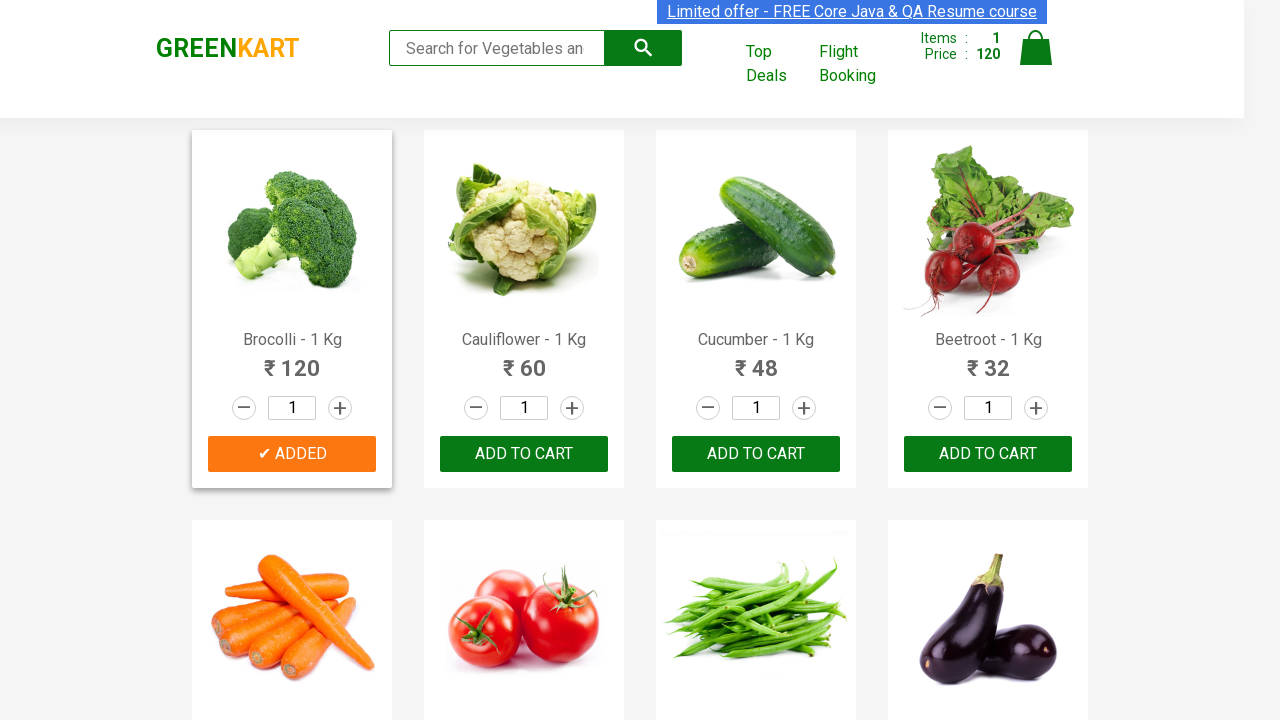

Clicked add to cart button for 'Cucumber' at (756, 454) on xpath=//div[@class='product-action']/button >> nth=2
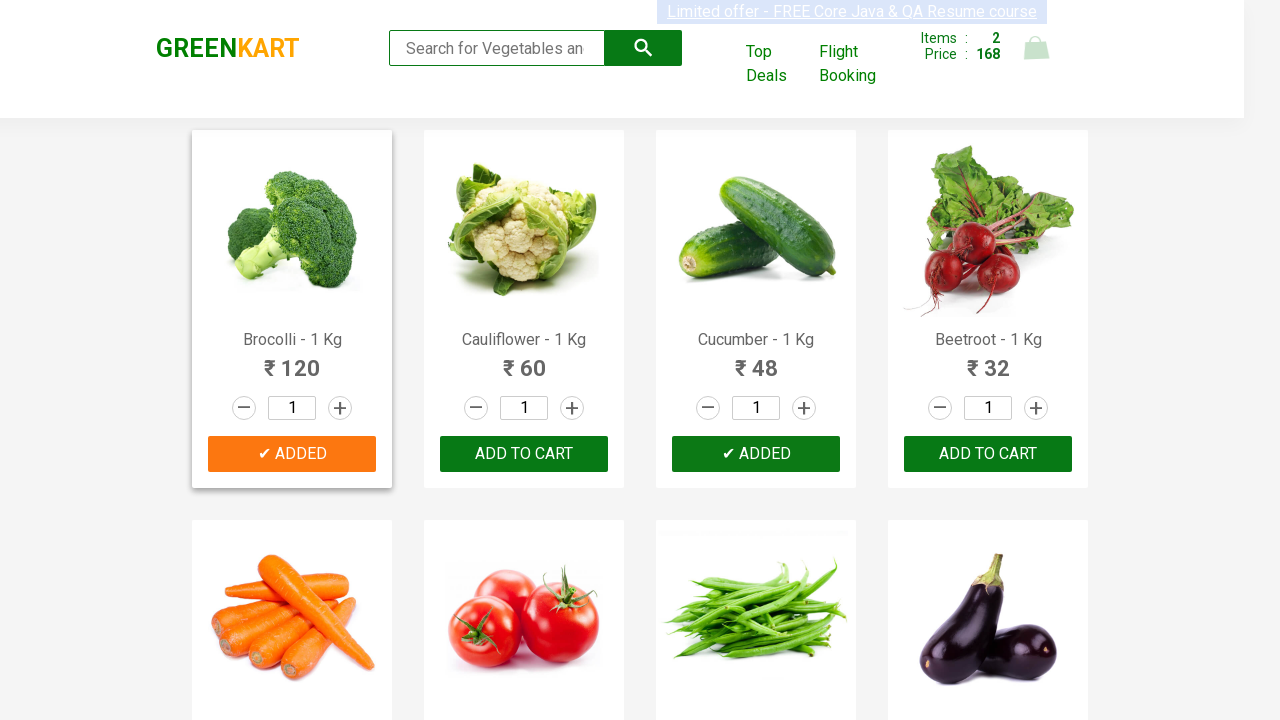

Retrieved text content from product at index 3
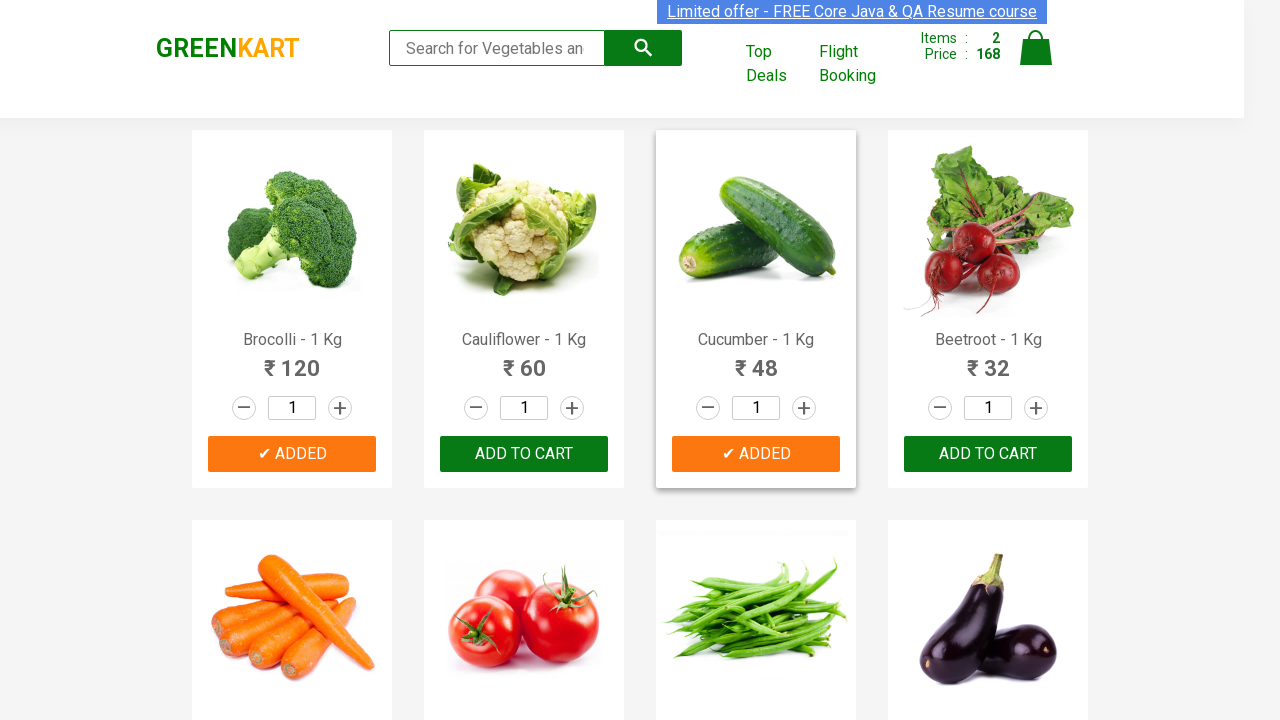

Extracted and formatted product name: 'Beetroot'
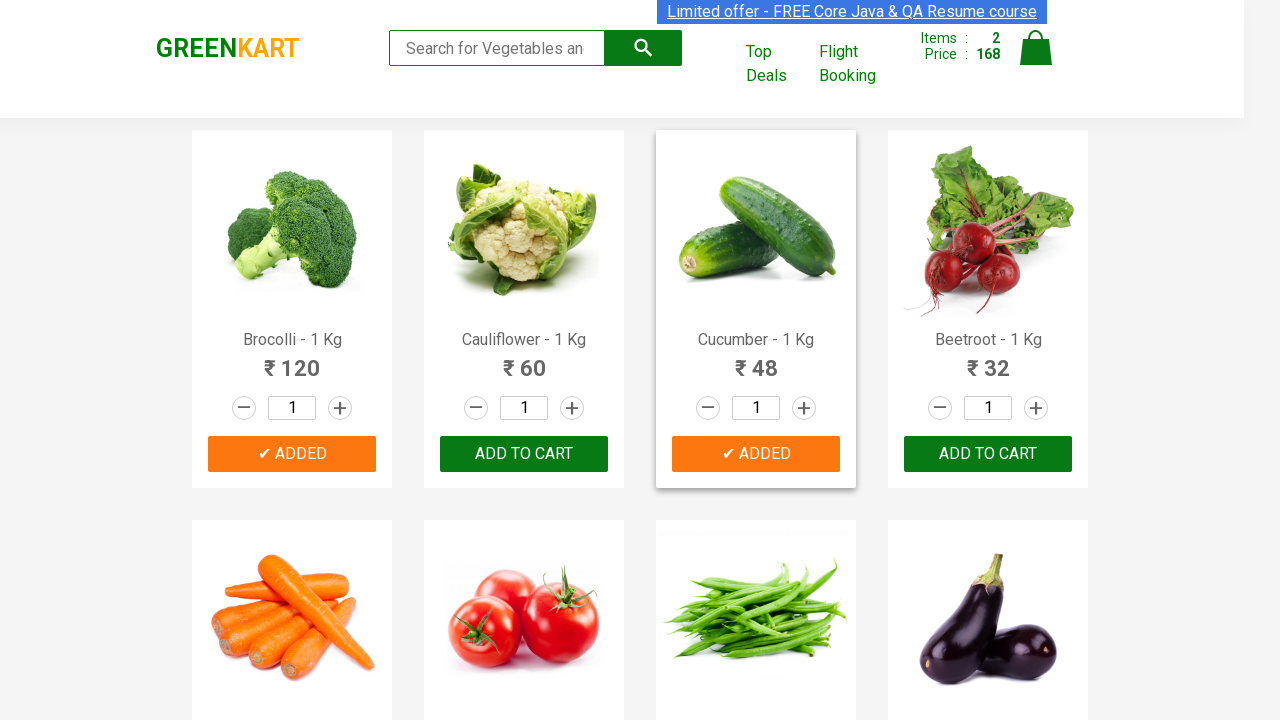

Found matching vegetable 'Beetroot' in the list (total added: 3)
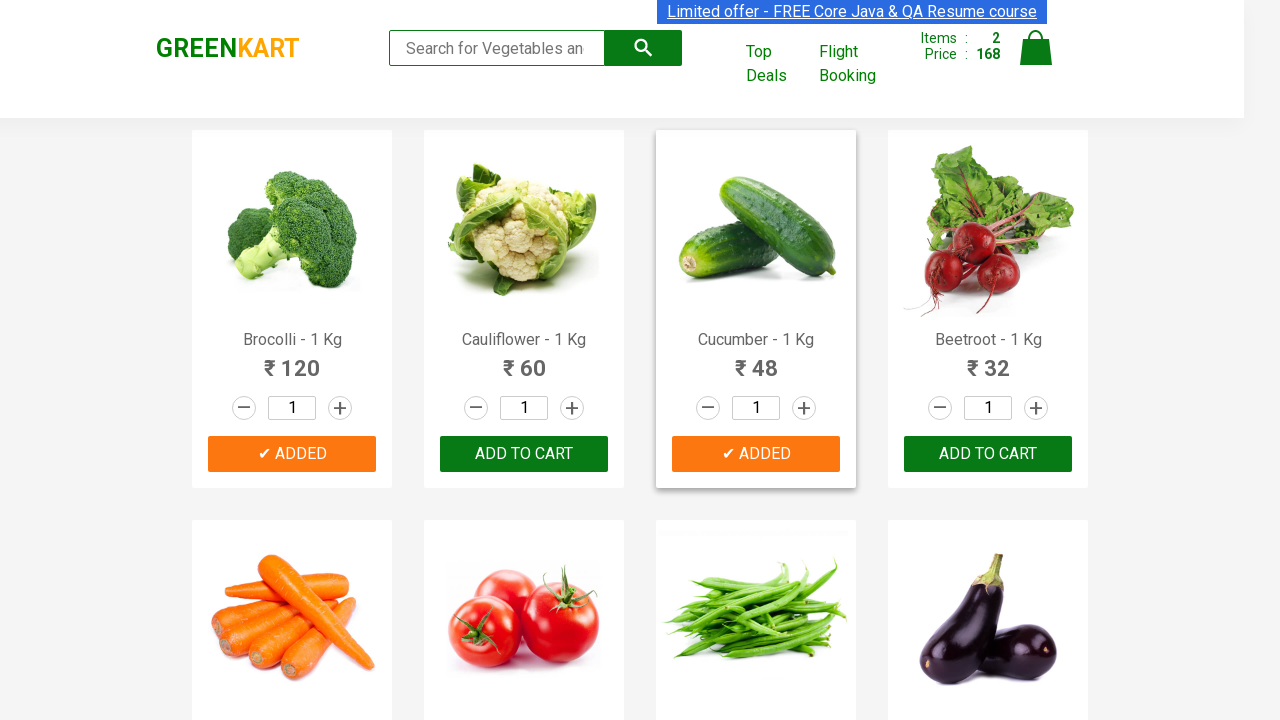

Clicked add to cart button for 'Beetroot' at (988, 454) on xpath=//div[@class='product-action']/button >> nth=3
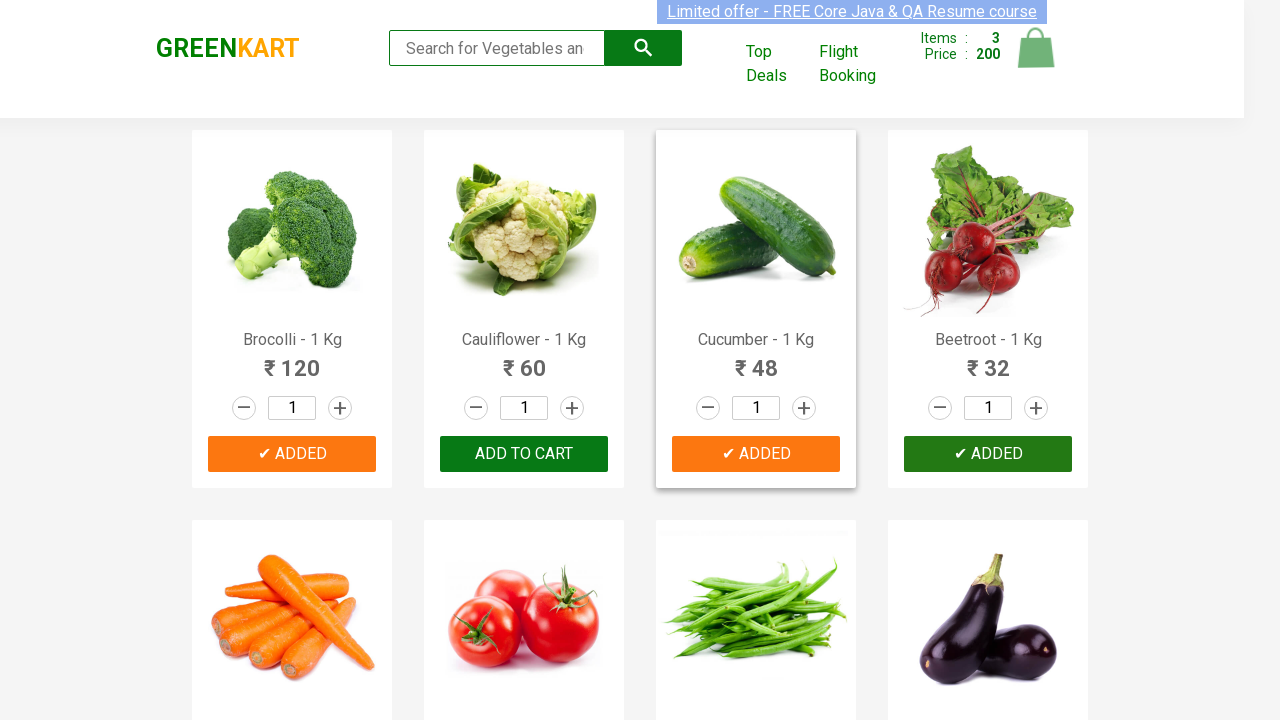

Retrieved text content from product at index 4
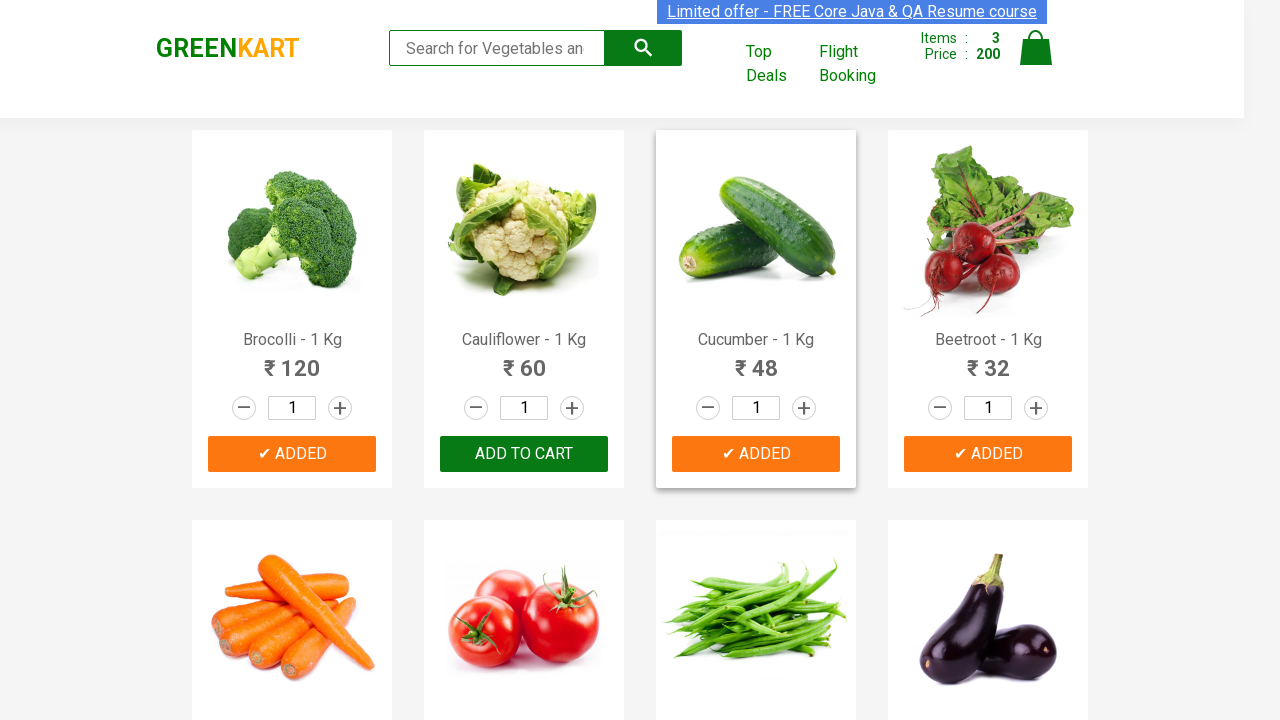

Extracted and formatted product name: 'Carrot'
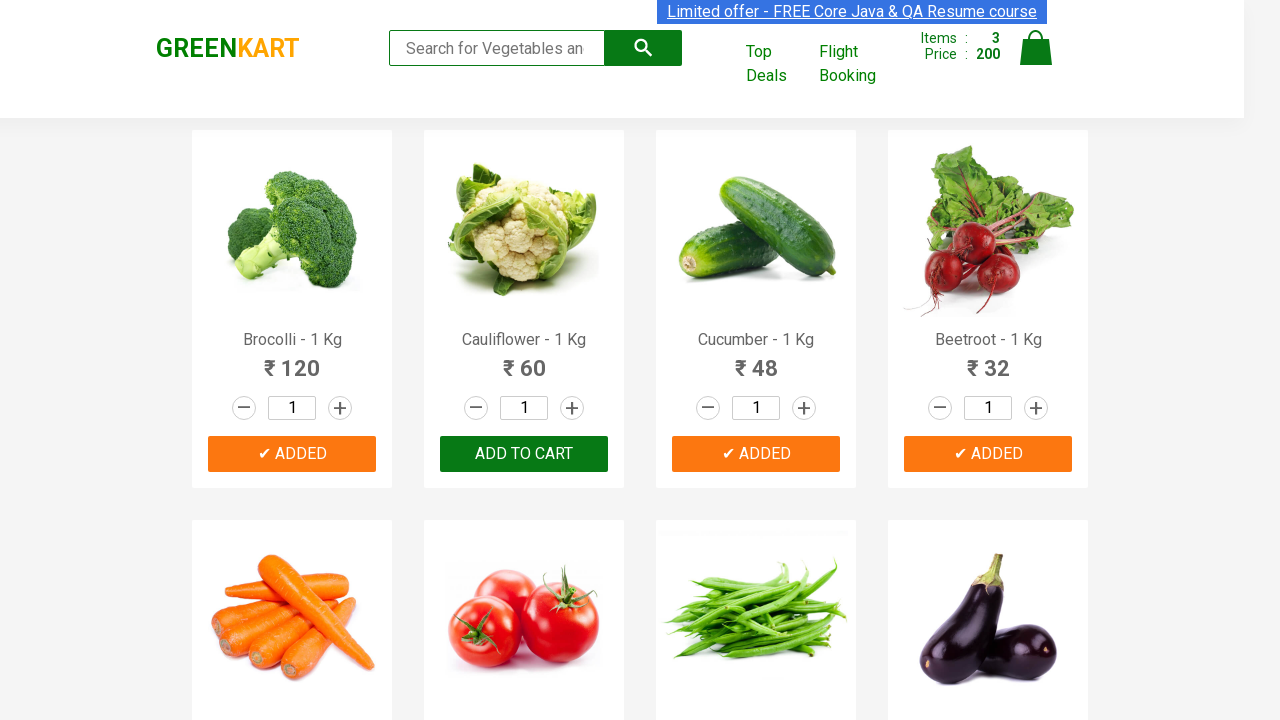

Retrieved text content from product at index 5
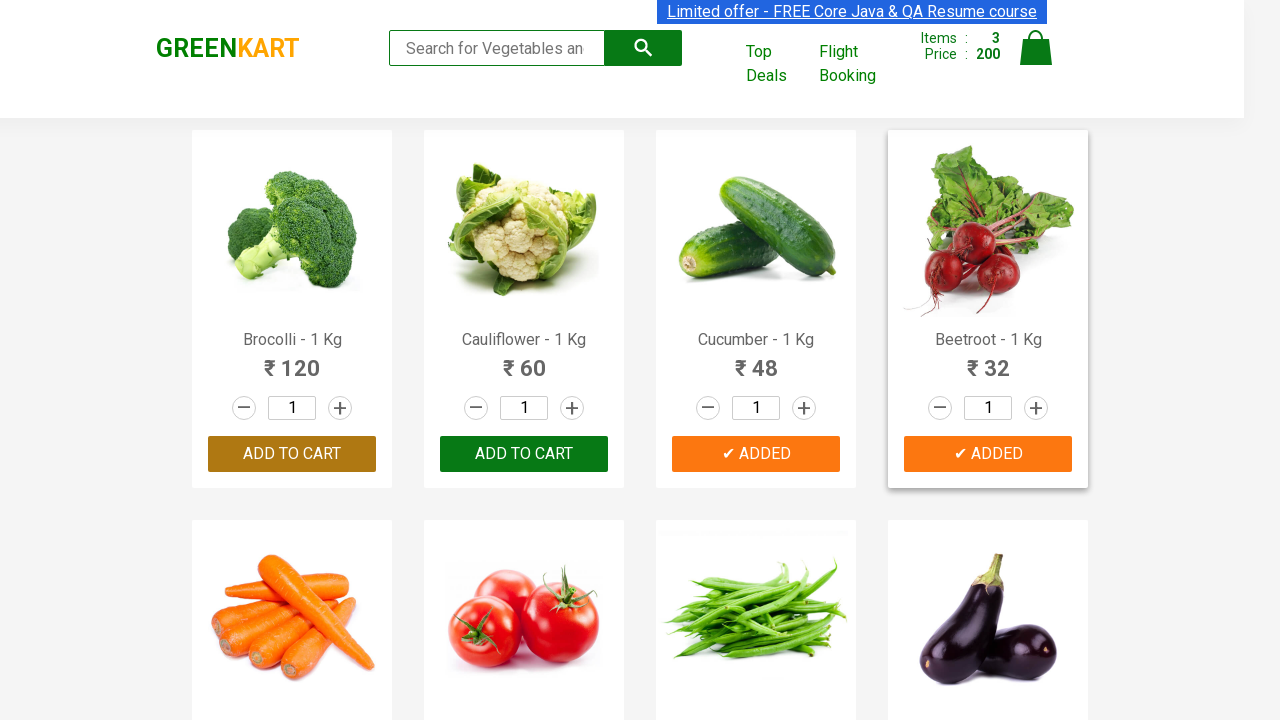

Extracted and formatted product name: 'Tomato'
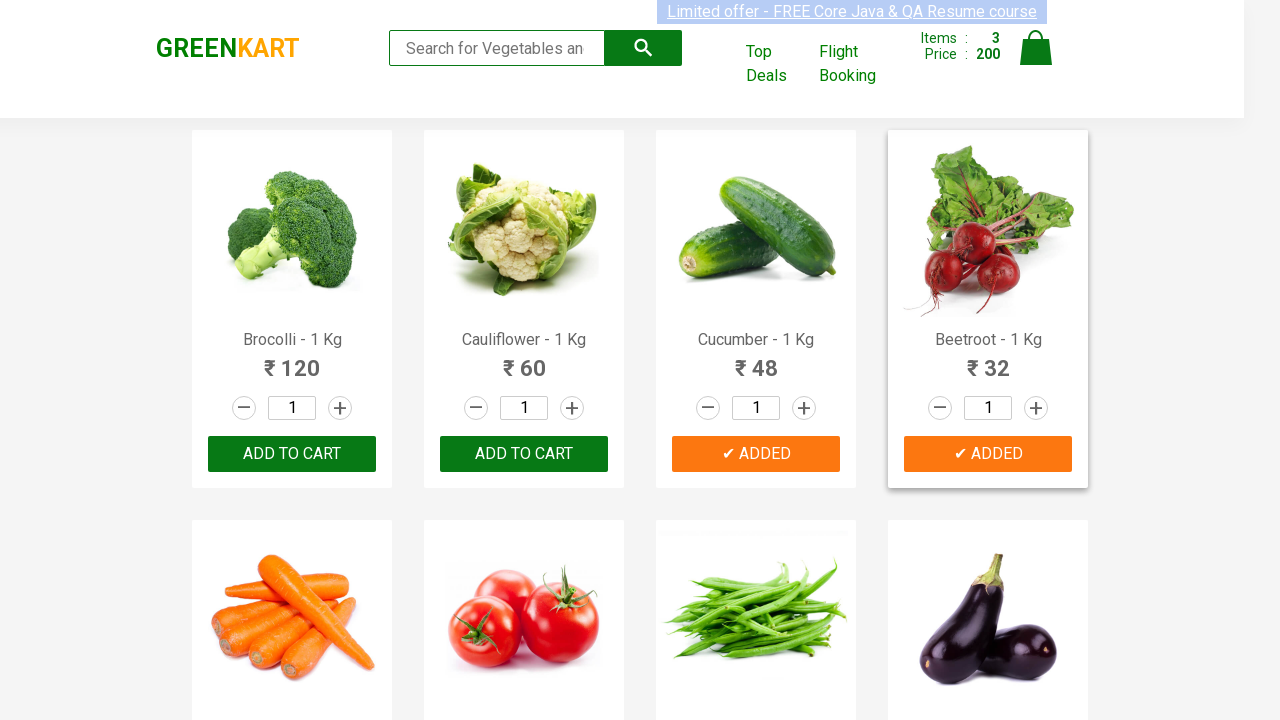

Retrieved text content from product at index 6
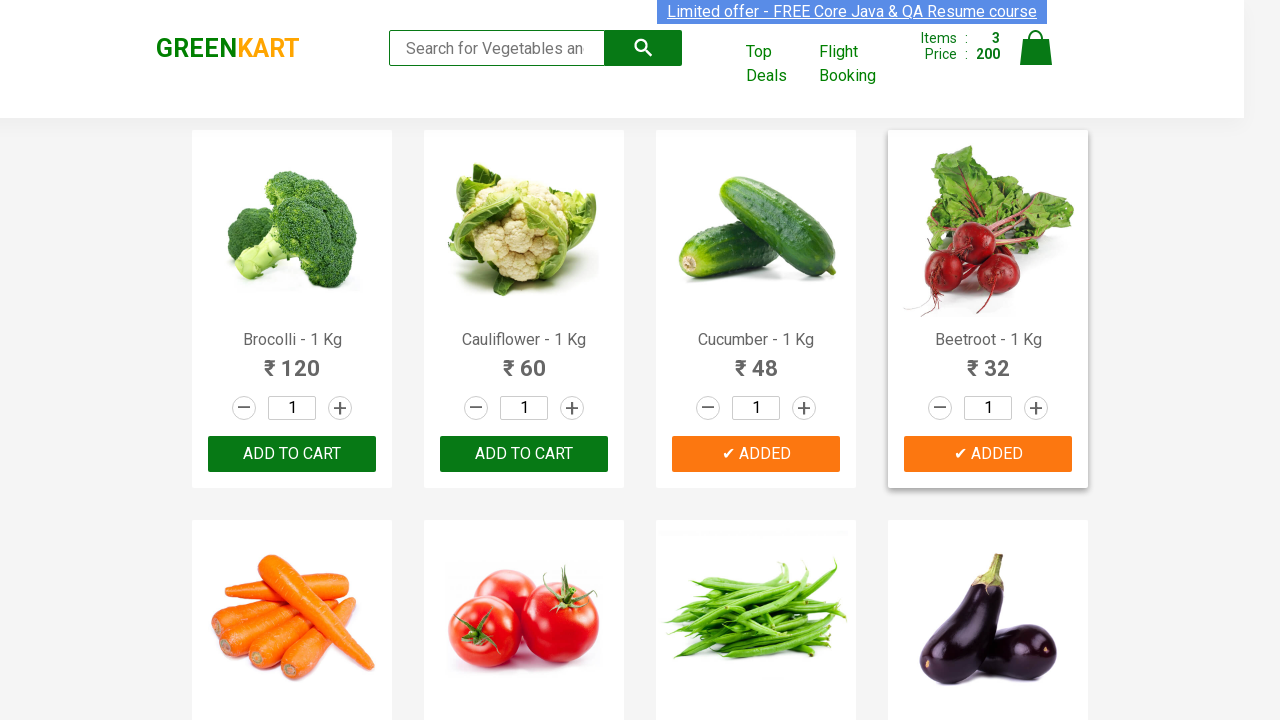

Extracted and formatted product name: 'Beans'
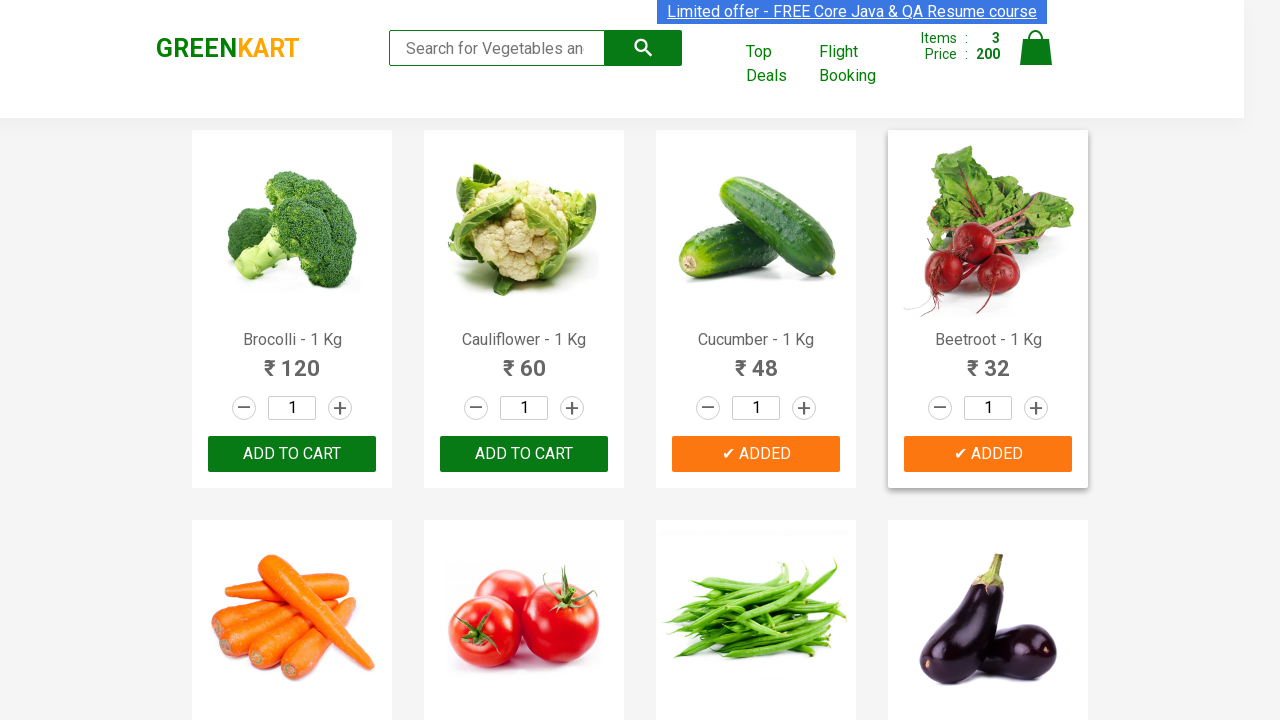

Found matching vegetable 'Beans' in the list (total added: 4)
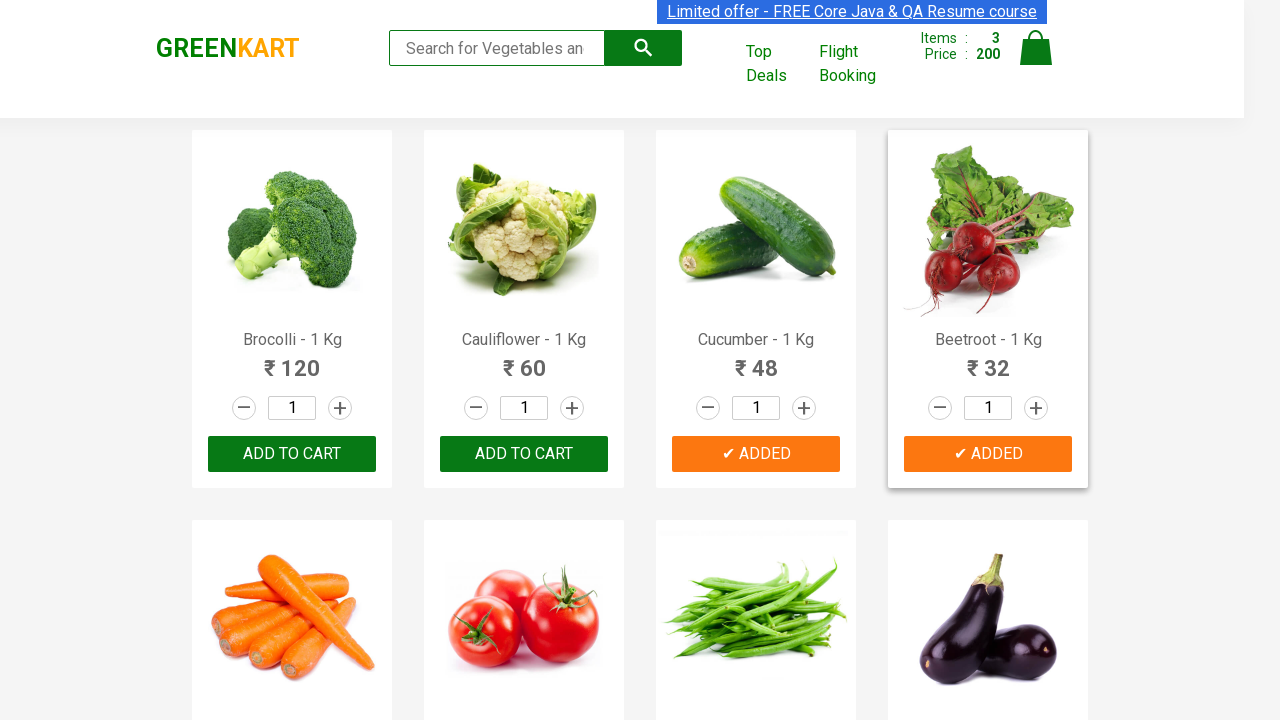

Clicked add to cart button for 'Beans' at (756, 360) on xpath=//div[@class='product-action']/button >> nth=6
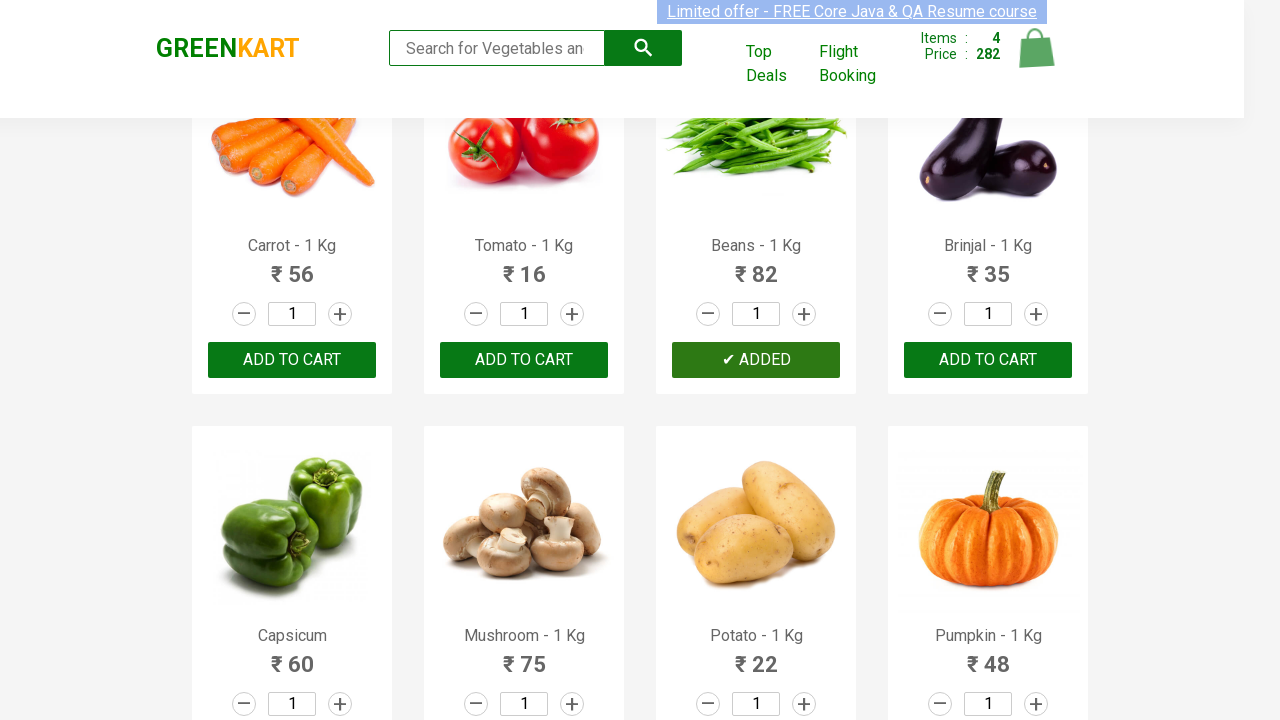

Retrieved text content from product at index 7
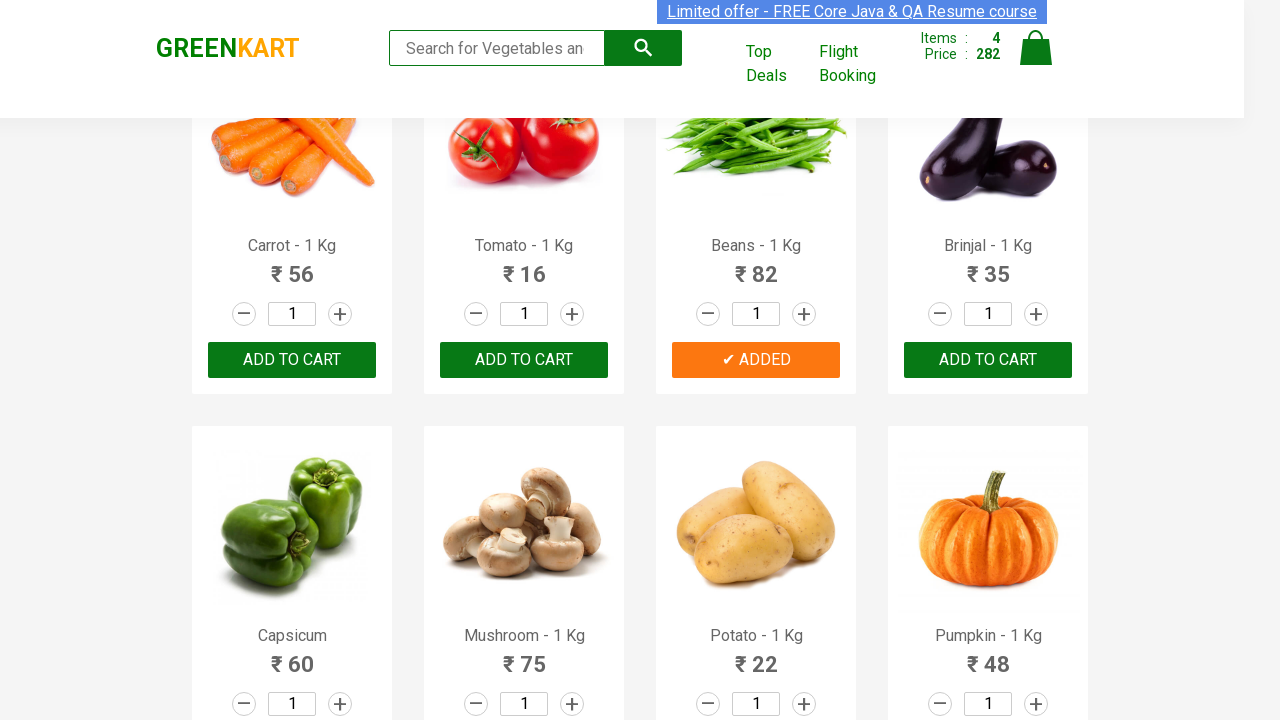

Extracted and formatted product name: 'Brinjal'
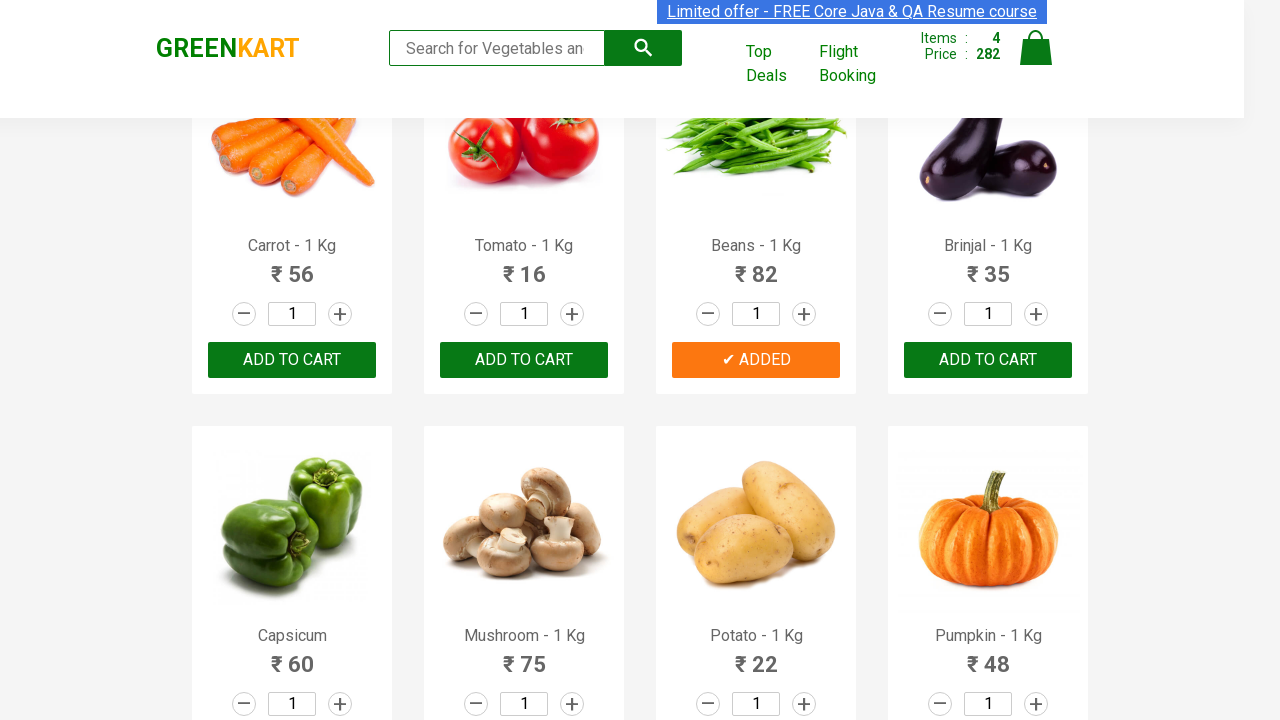

Retrieved text content from product at index 8
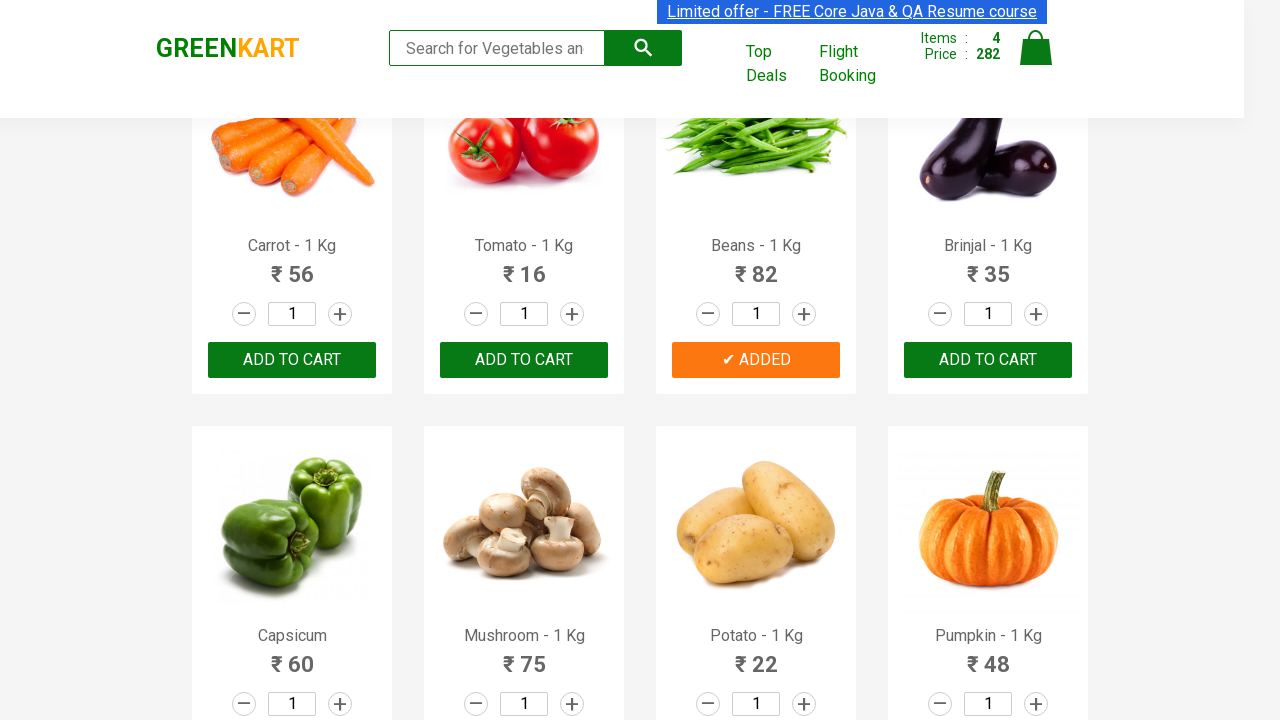

Extracted and formatted product name: 'Capsicum'
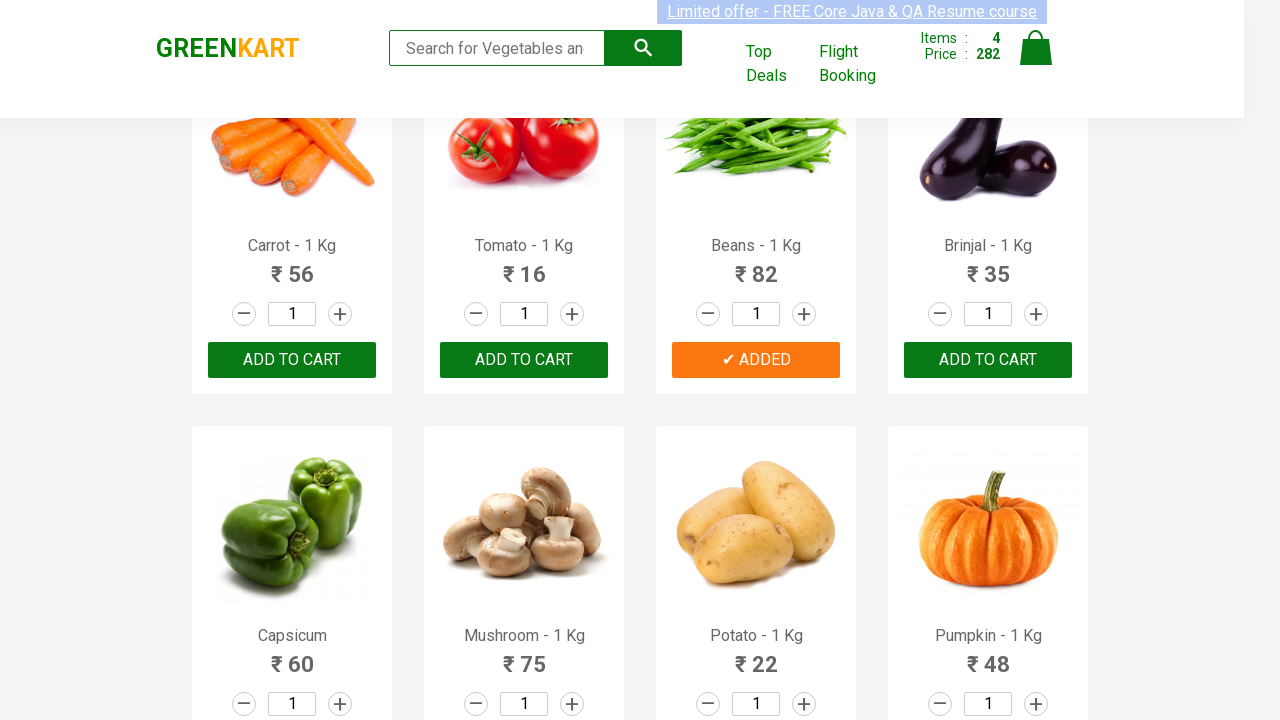

Retrieved text content from product at index 9
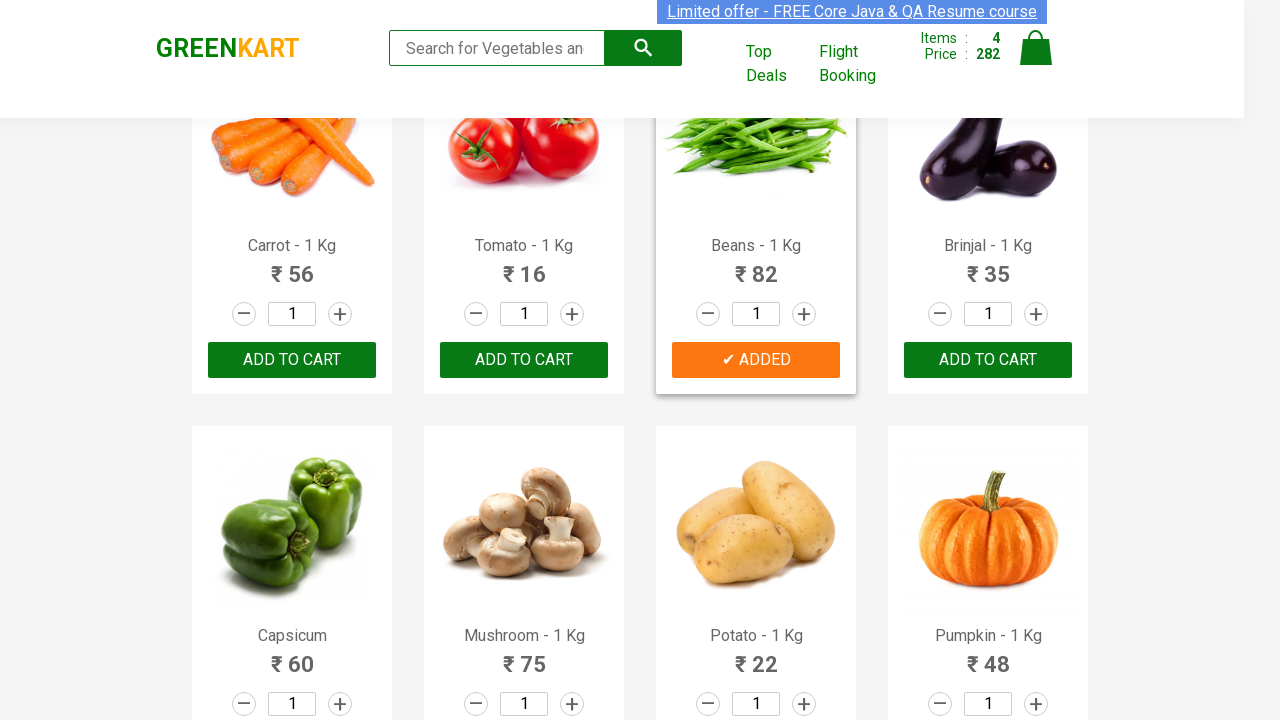

Extracted and formatted product name: 'Mushroom'
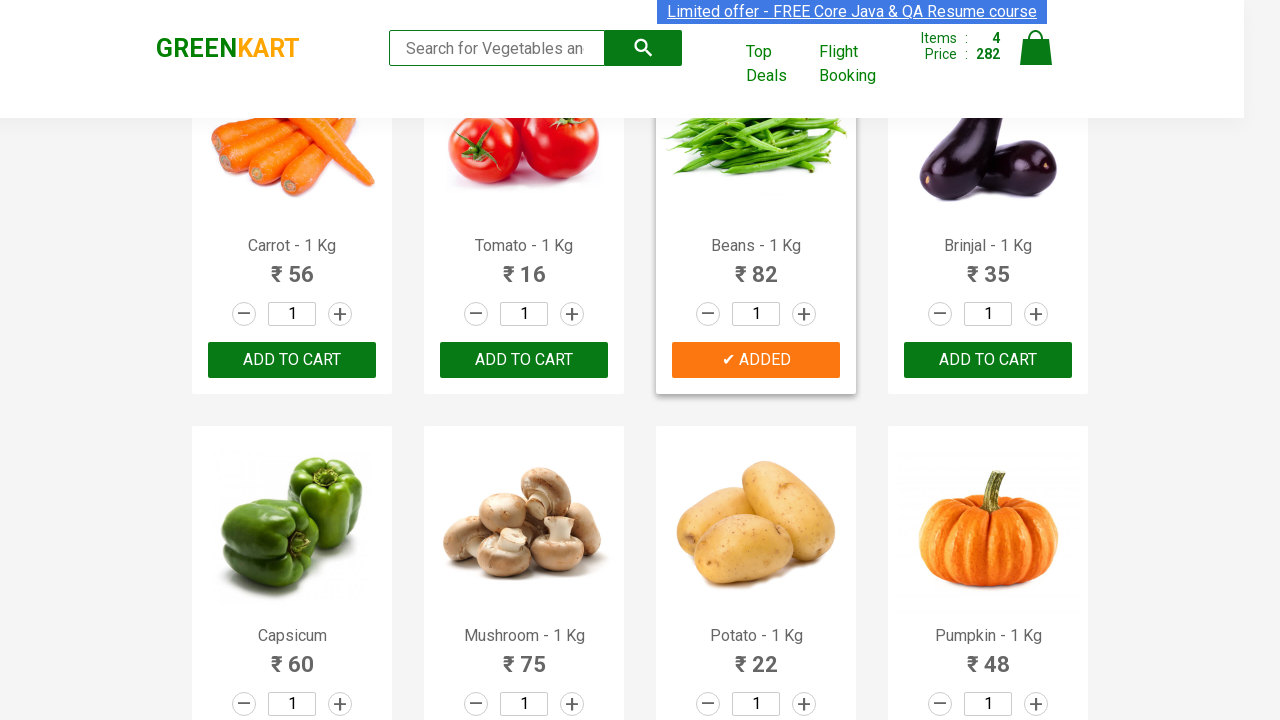

Found matching vegetable 'Mushroom' in the list (total added: 5)
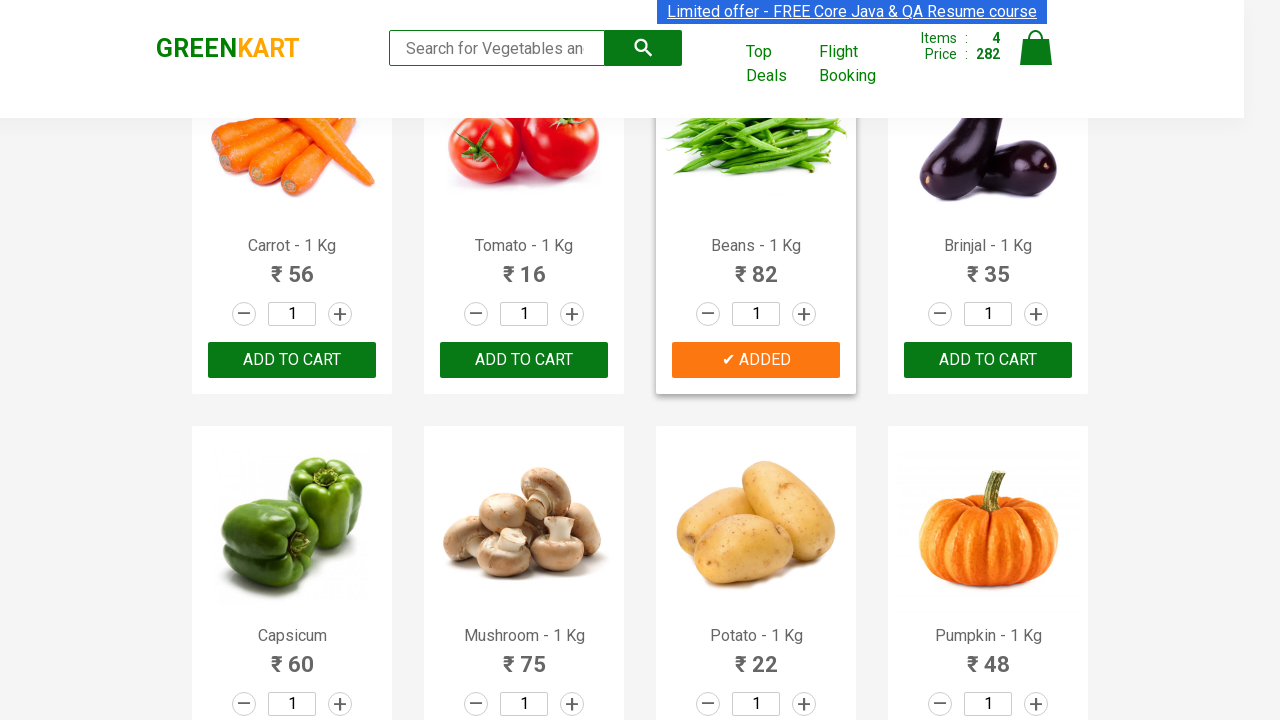

Clicked add to cart button for 'Mushroom' at (524, 360) on xpath=//div[@class='product-action']/button >> nth=9
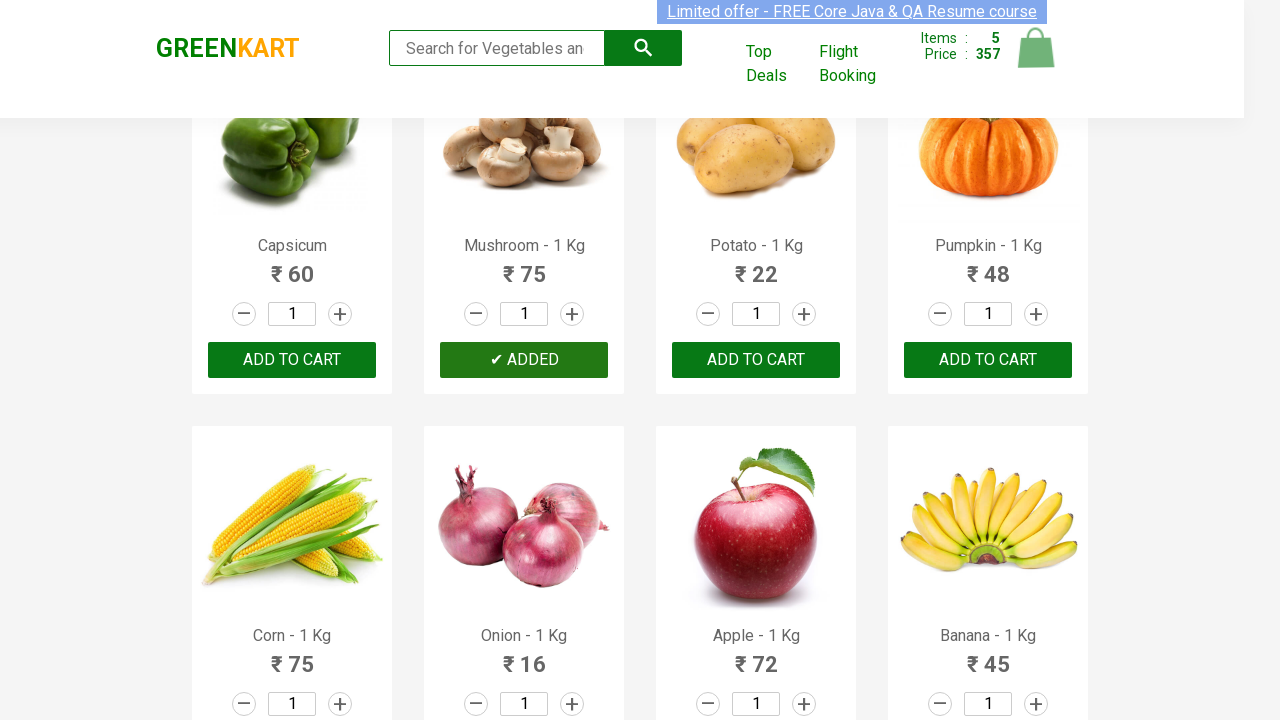

Retrieved text content from product at index 10
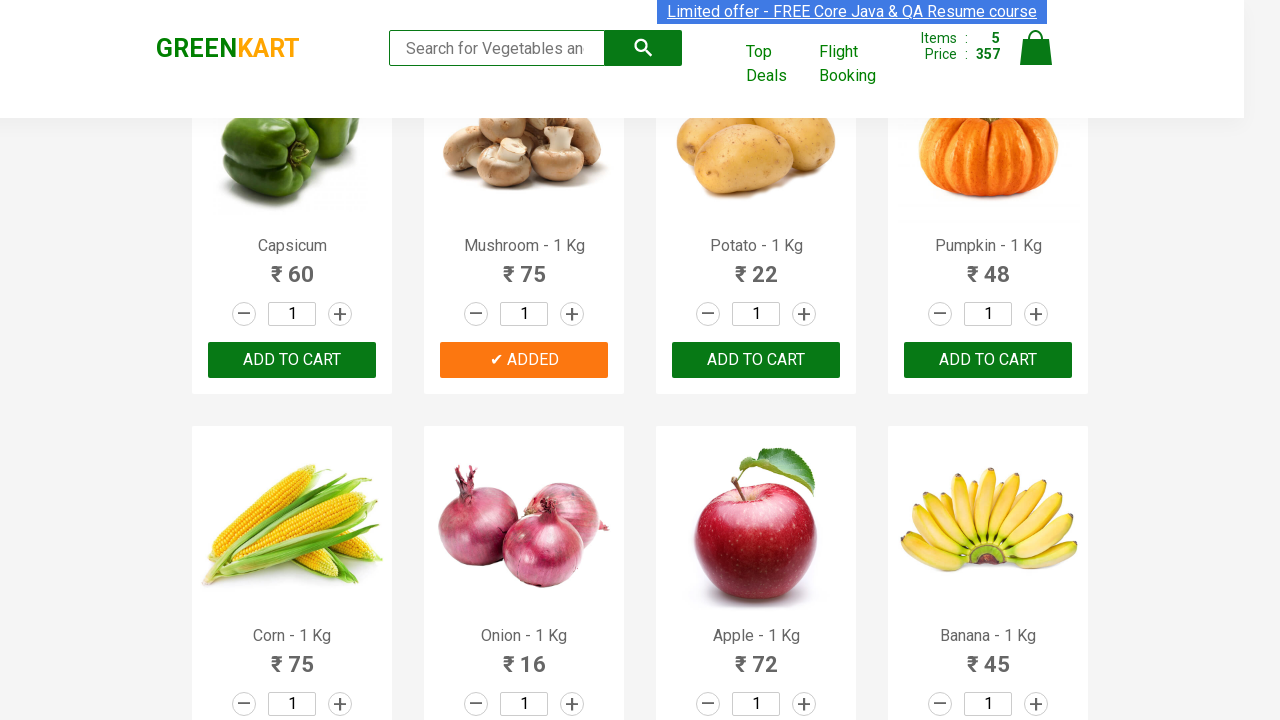

Extracted and formatted product name: 'Potato'
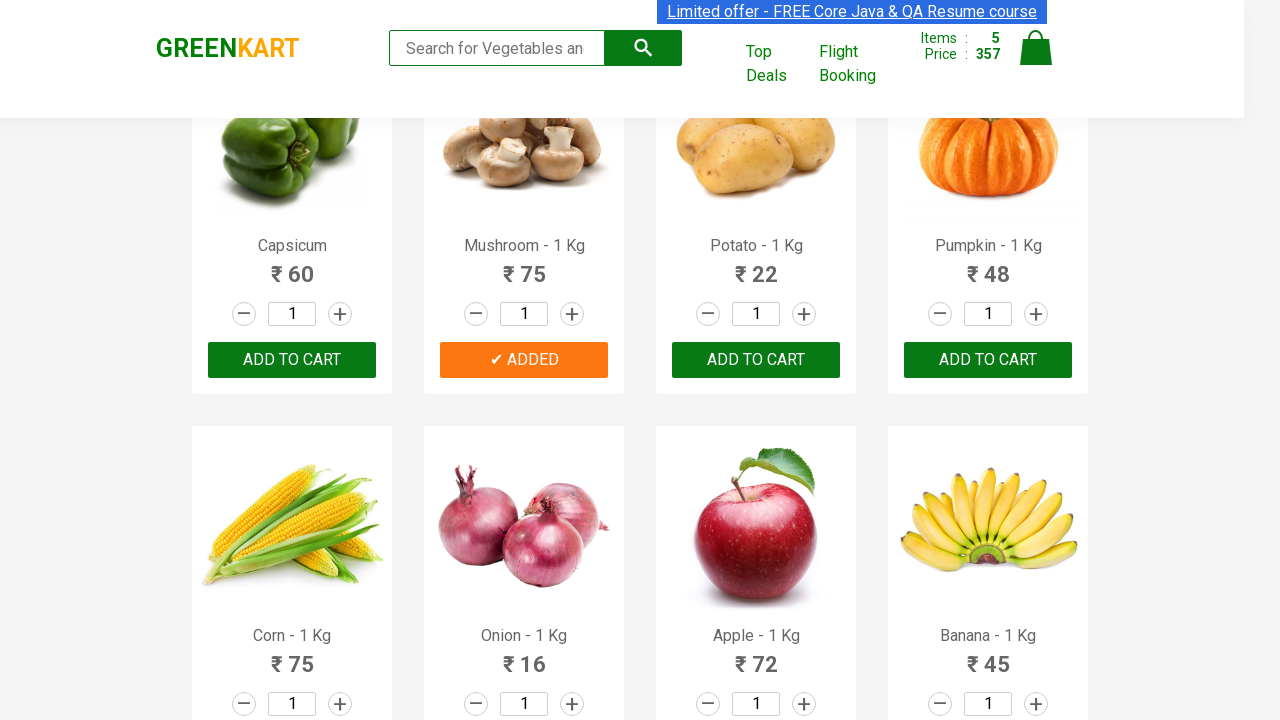

Retrieved text content from product at index 11
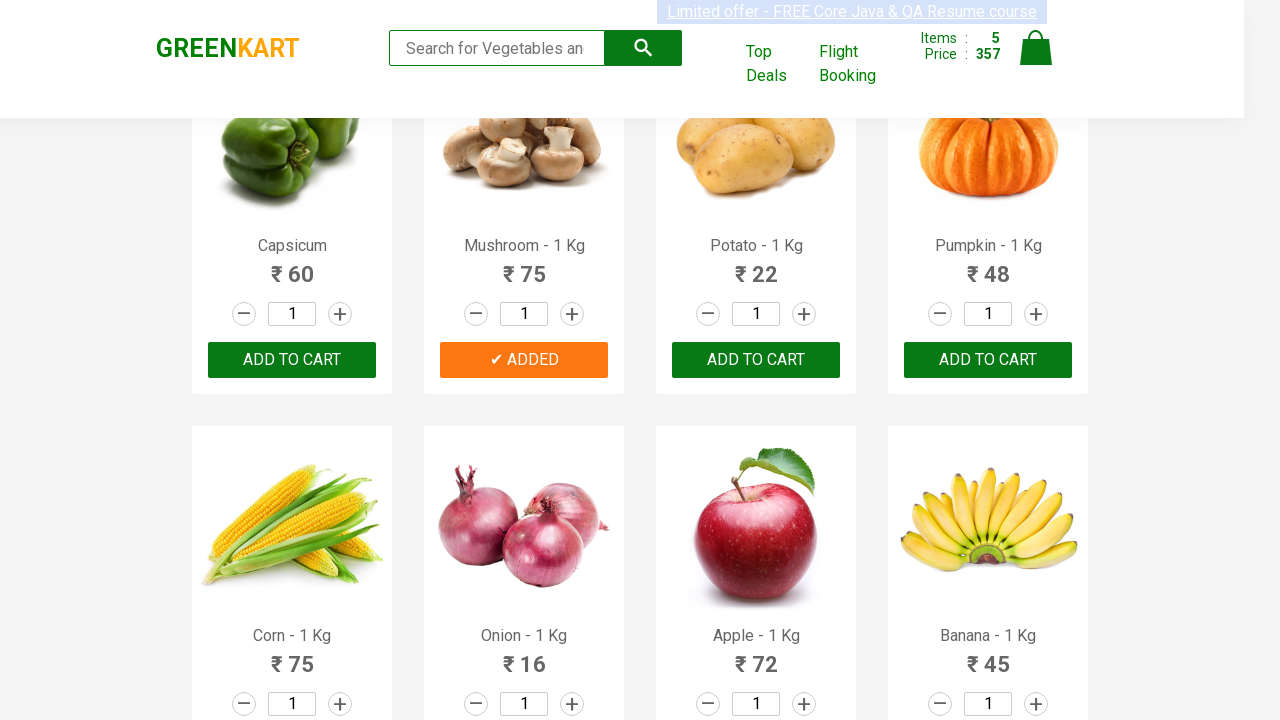

Extracted and formatted product name: 'Pumpkin'
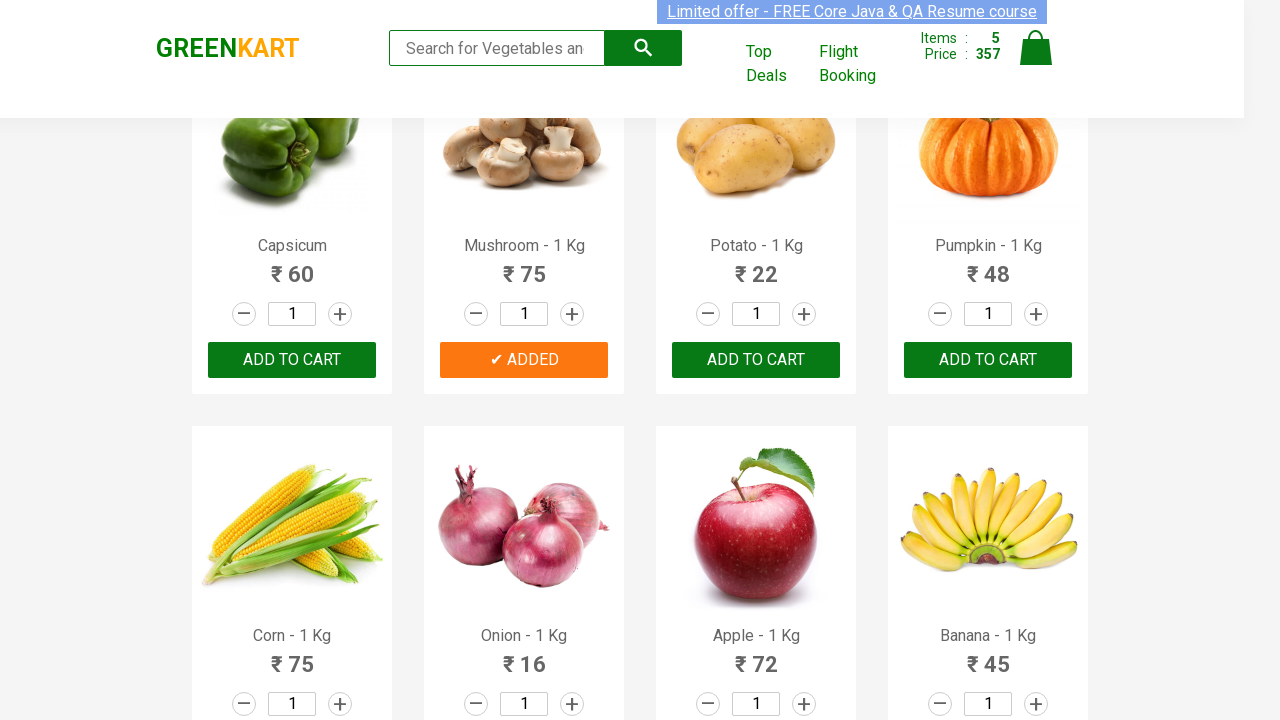

Retrieved text content from product at index 12
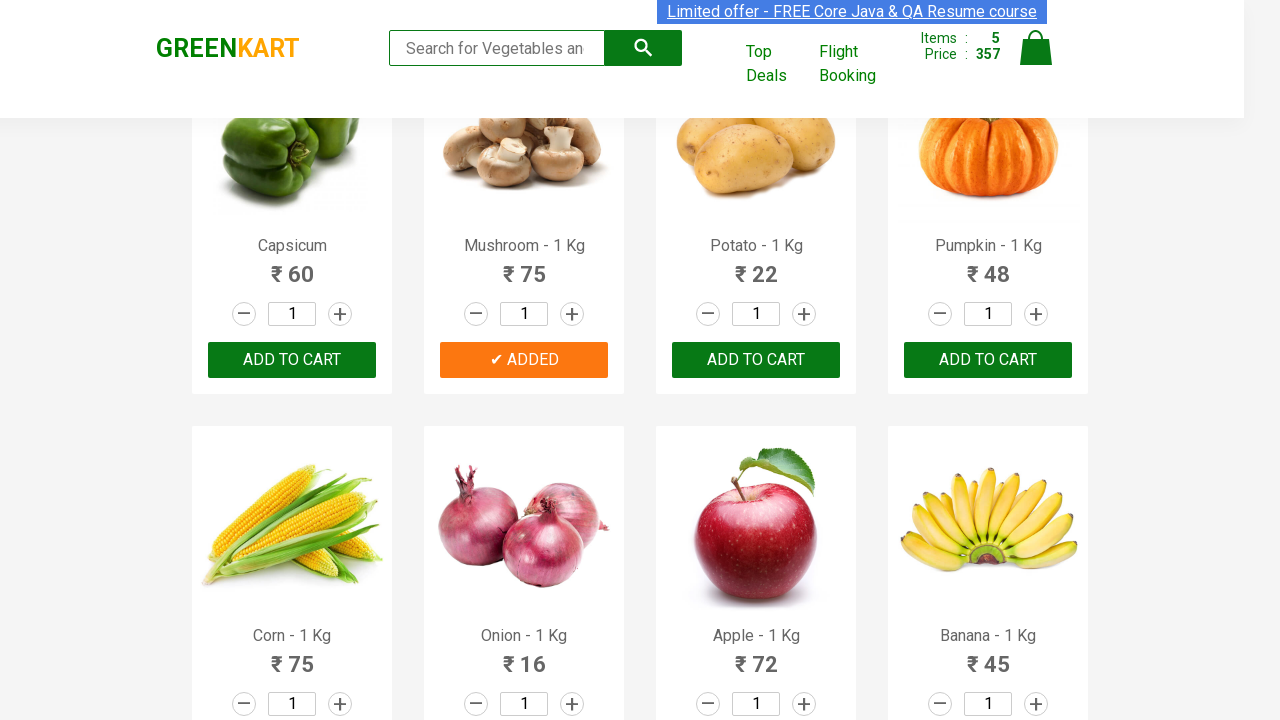

Extracted and formatted product name: 'Corn'
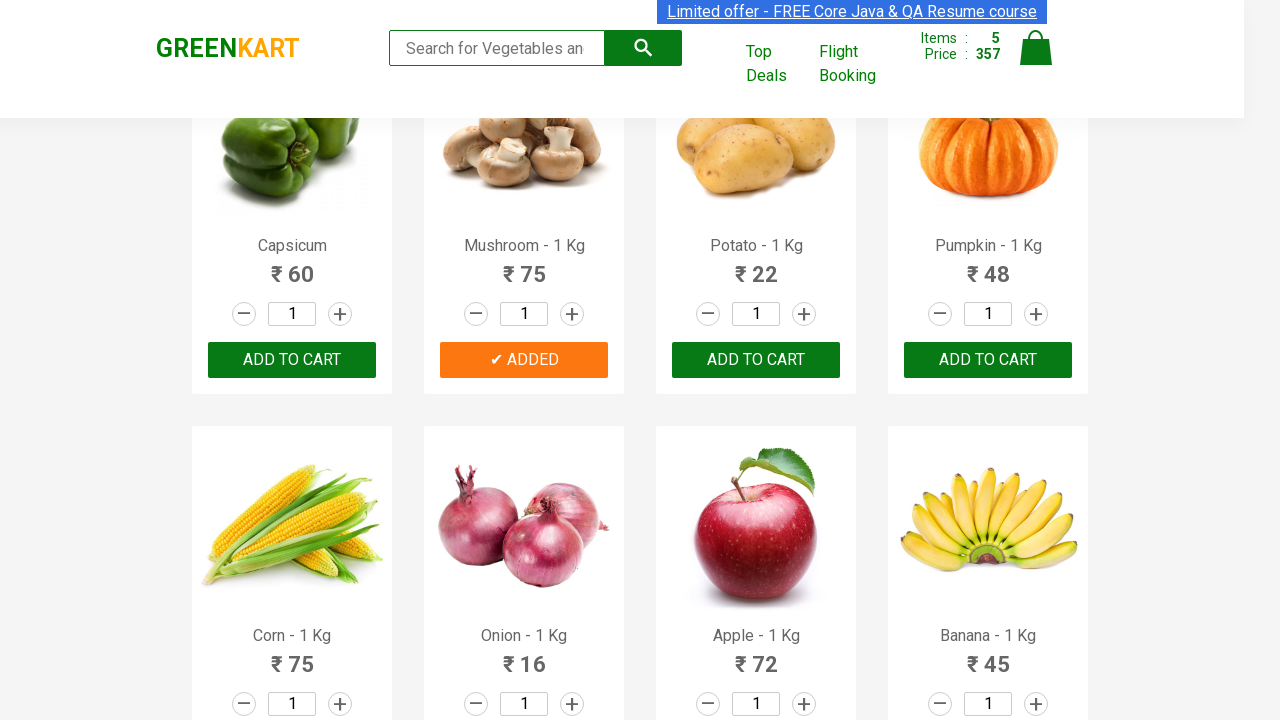

Found matching vegetable 'Corn' in the list (total added: 6)
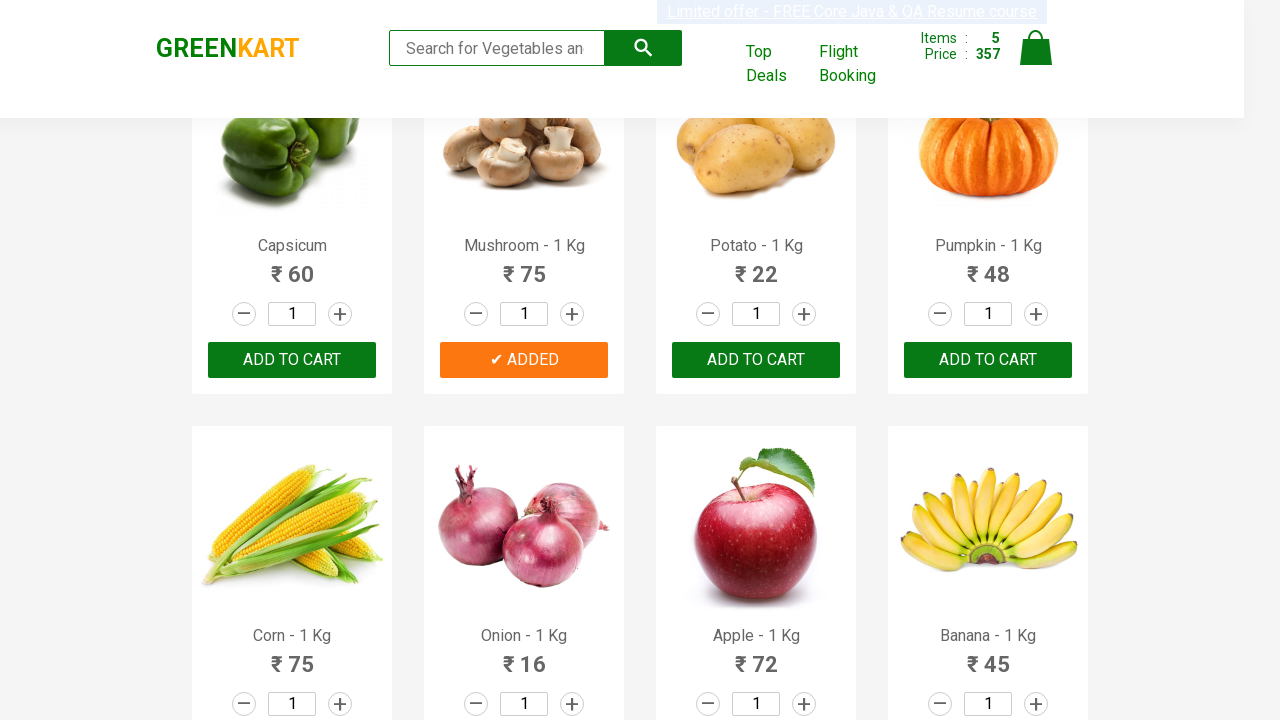

Clicked add to cart button for 'Corn' at (292, 360) on xpath=//div[@class='product-action']/button >> nth=12
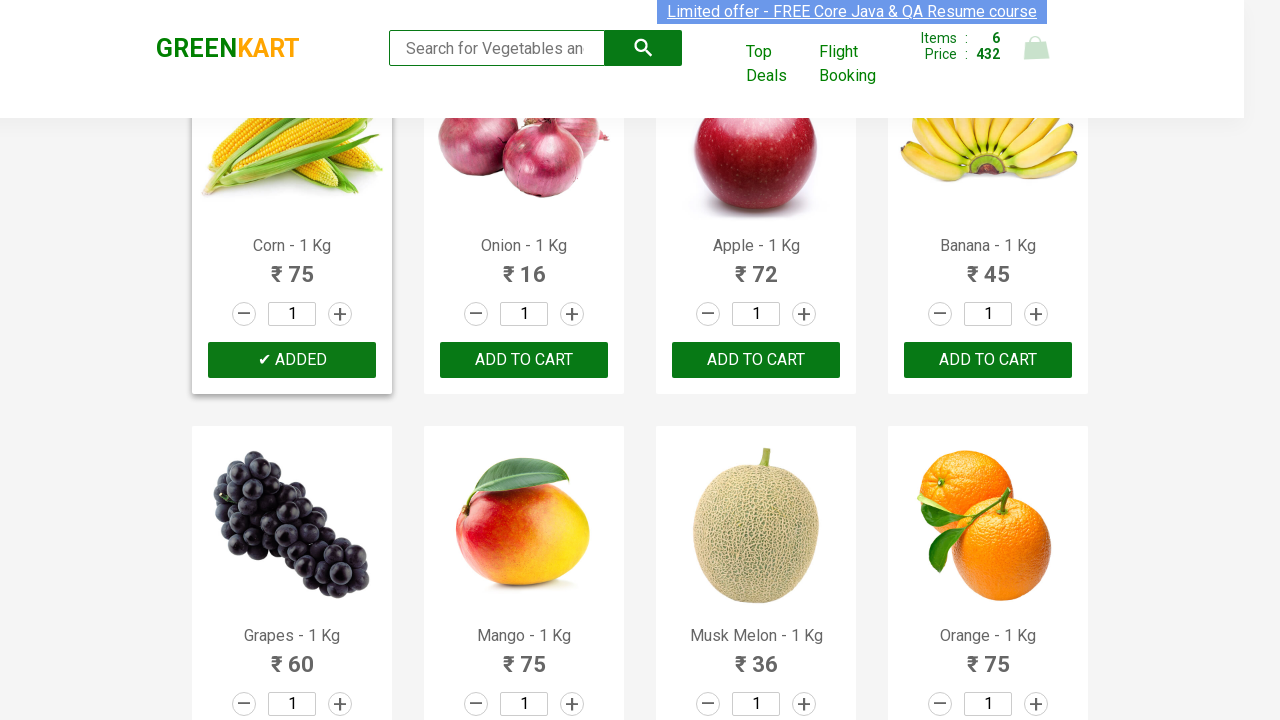

All vegetables have been added to cart - exiting loop
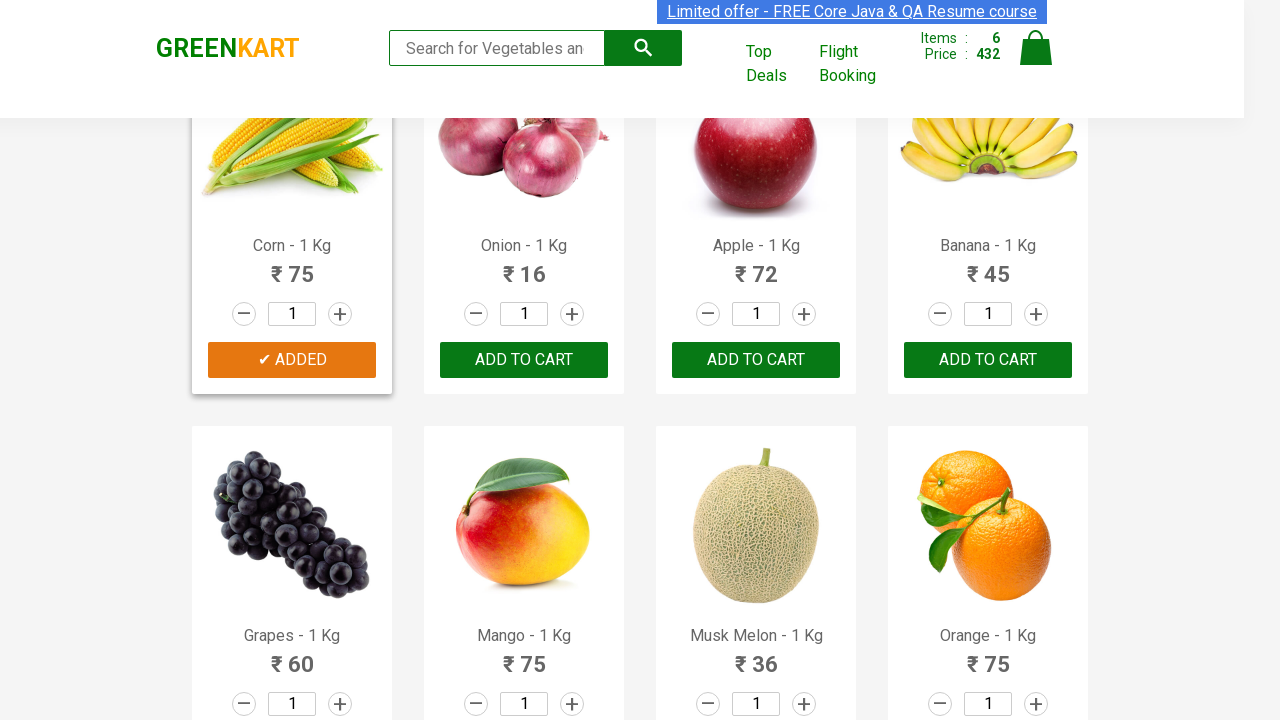

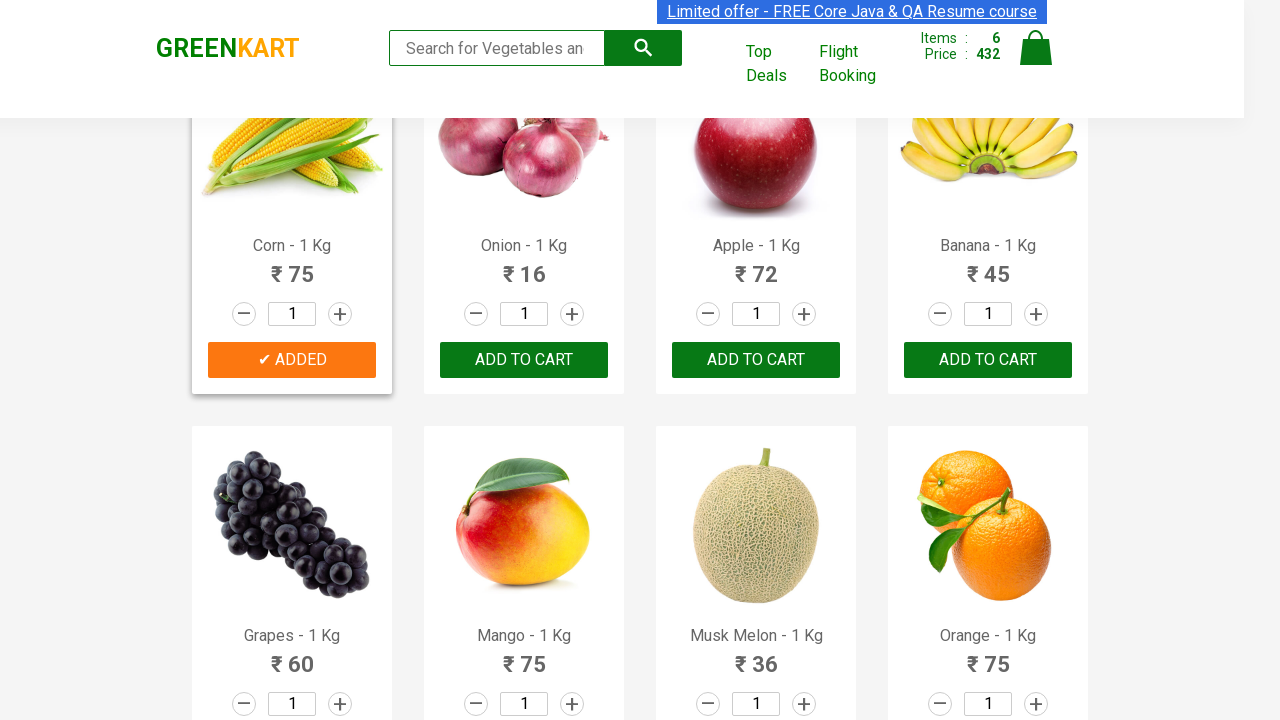